Tests the Bootstrap checkout form by filling out billing information (name, address, email), shipping details (country, state, zip), and payment information (credit card), then submitting the form. This process is repeated 5 times.

Starting URL: https://getbootstrap.com/docs/4.0/examples/checkout/

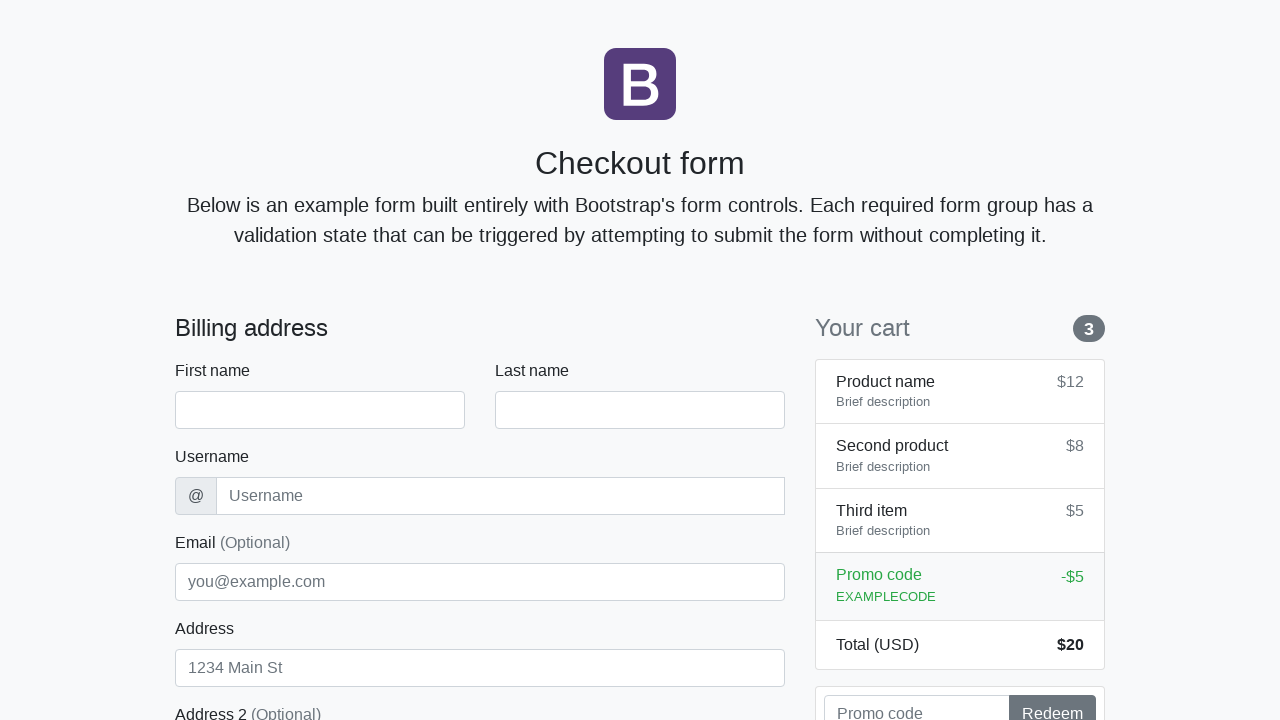

Waited for checkout form to load
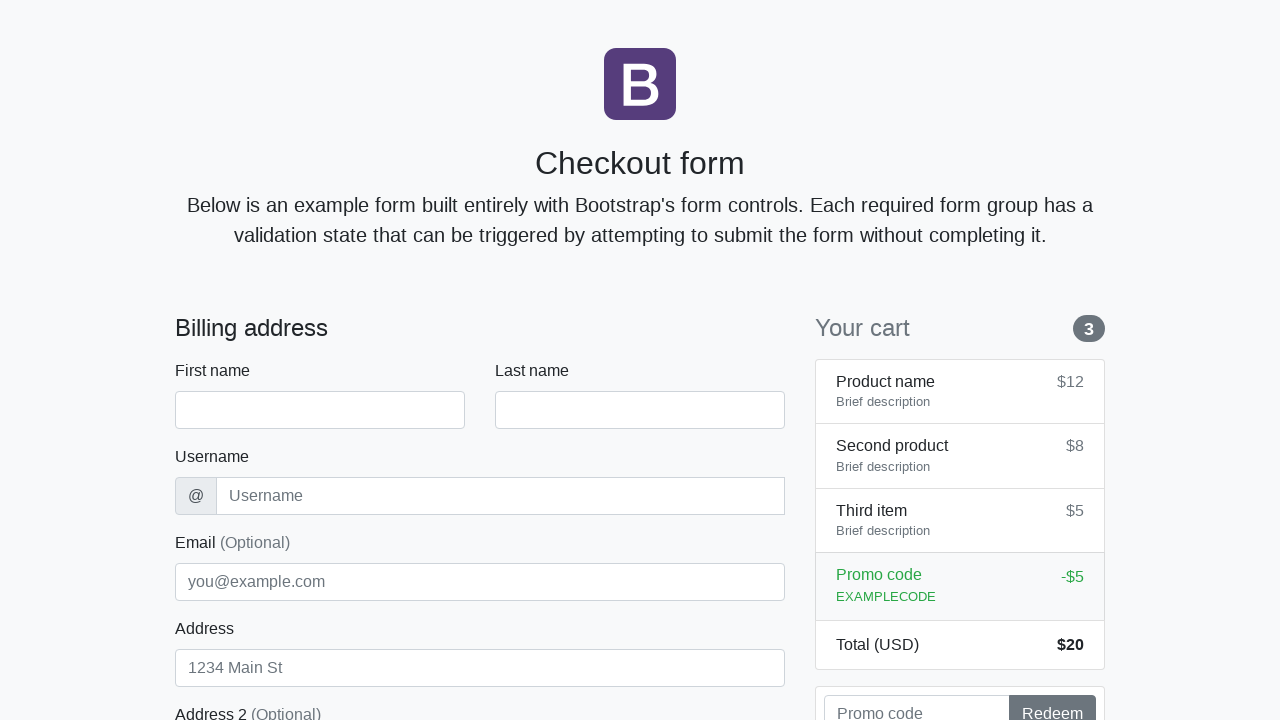

Filled first name field with 'Anton' on #firstName
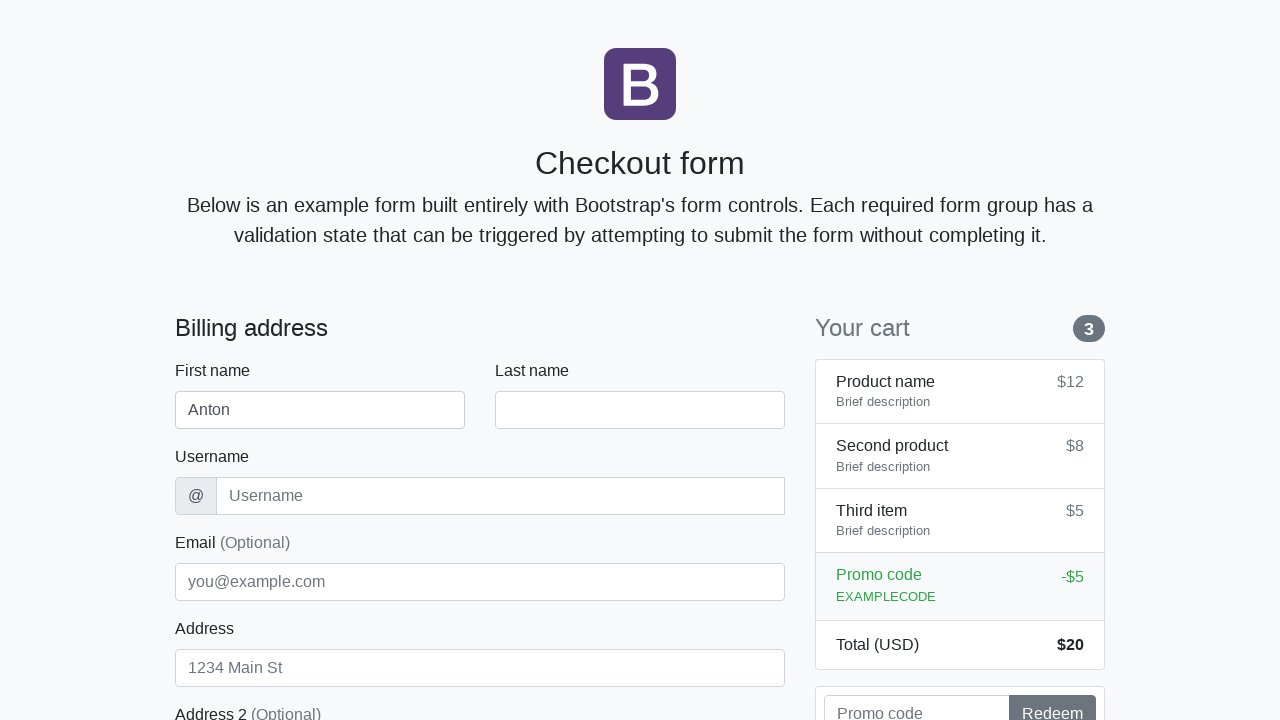

Filled last name field with 'Angelov' on #lastName
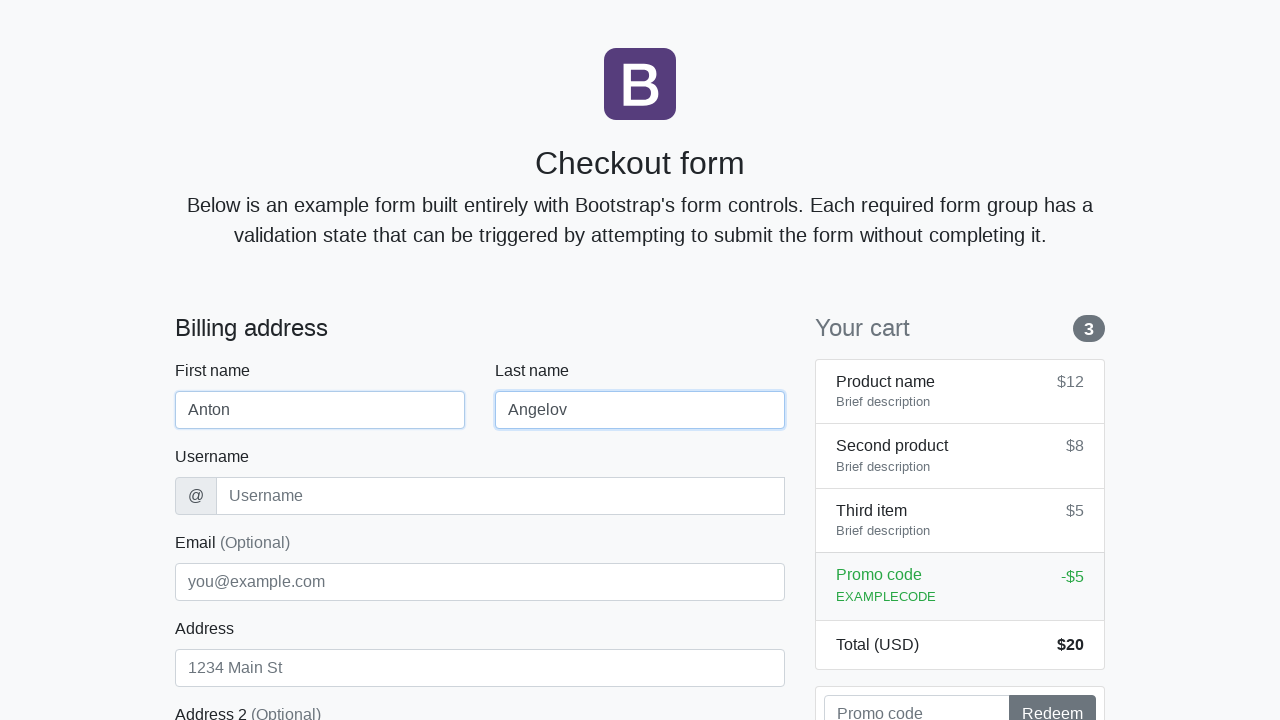

Filled username field with 'angelovstanton' on #username
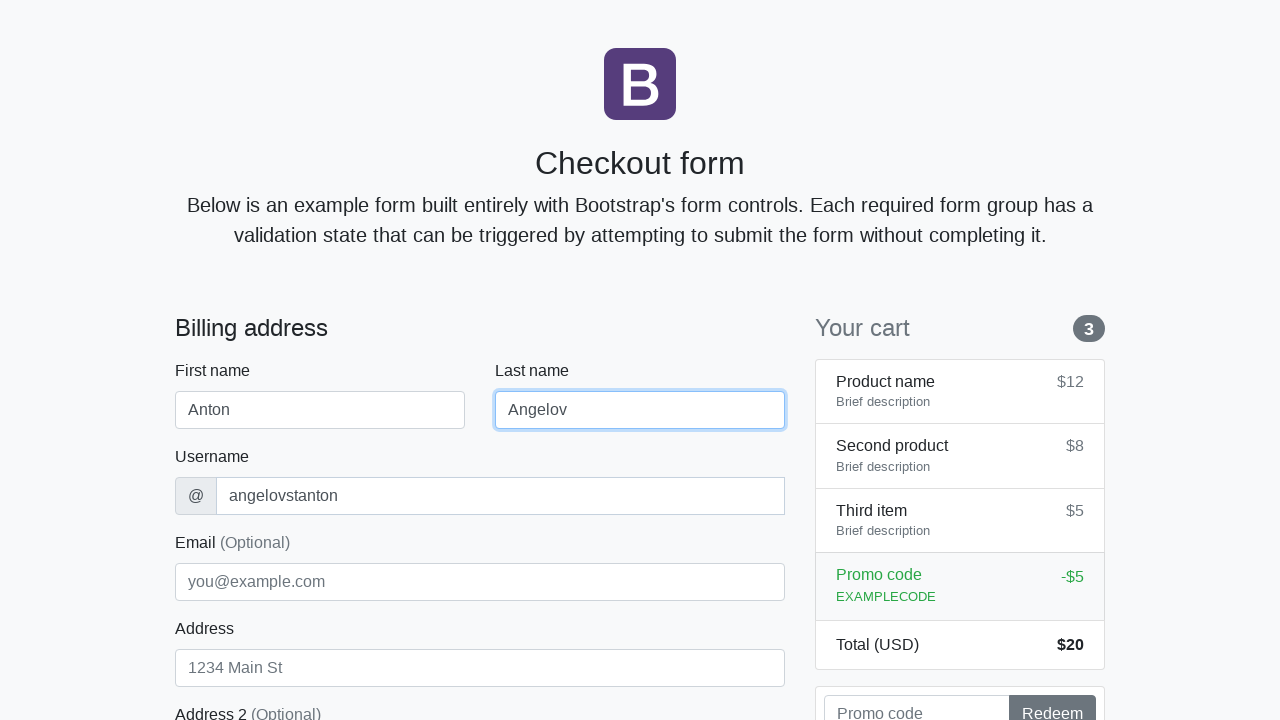

Filled address field with 'Flower Street 76' on #address
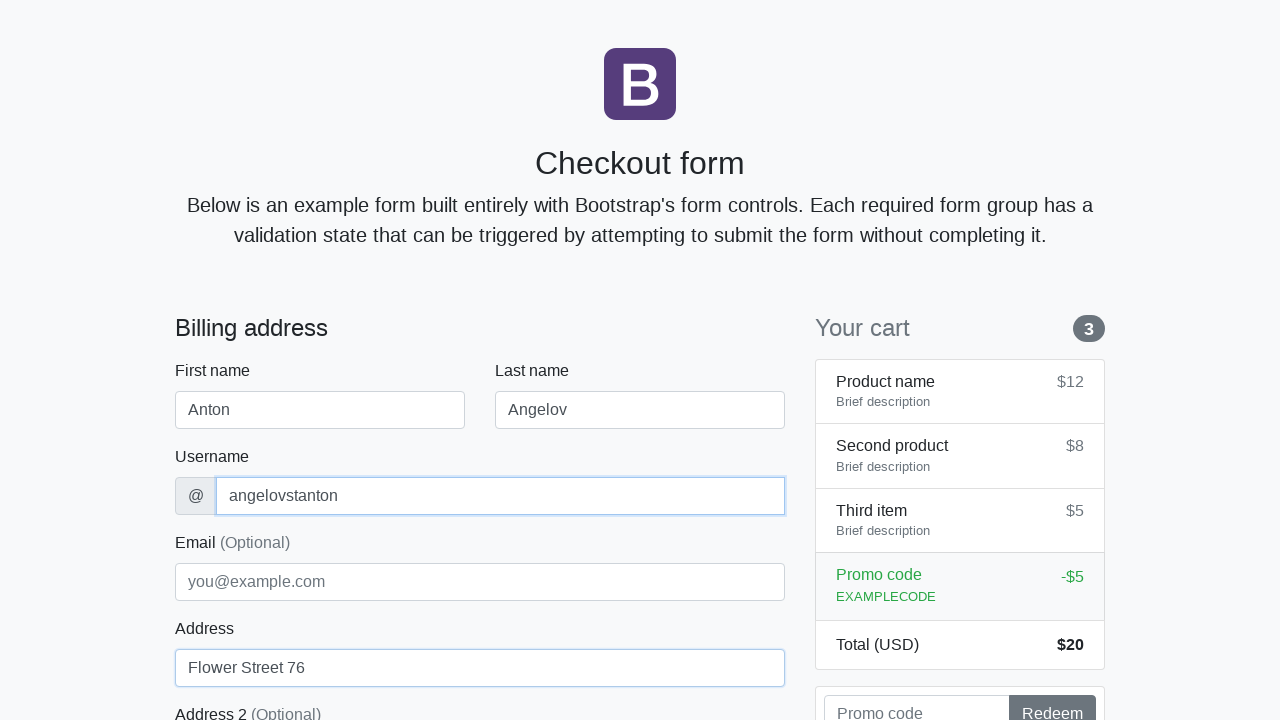

Filled email field with 'george@lambdatest.com' on #email
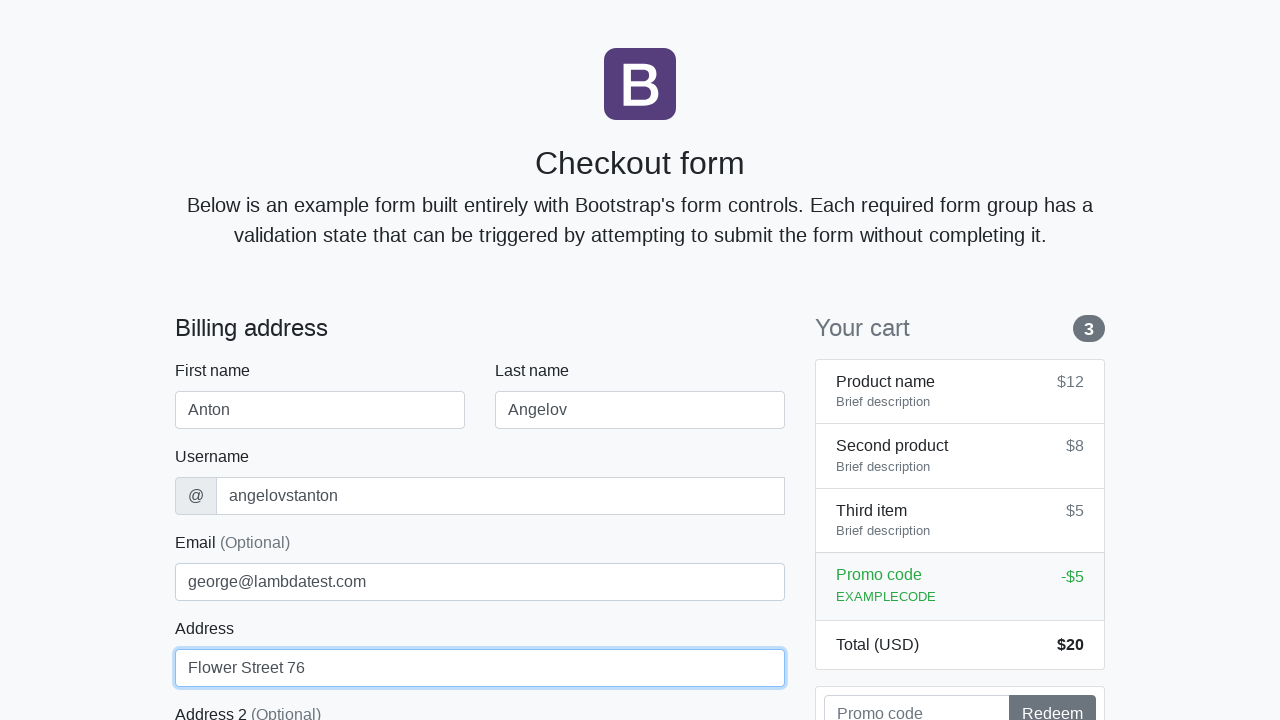

Selected 'United States' as country on #country
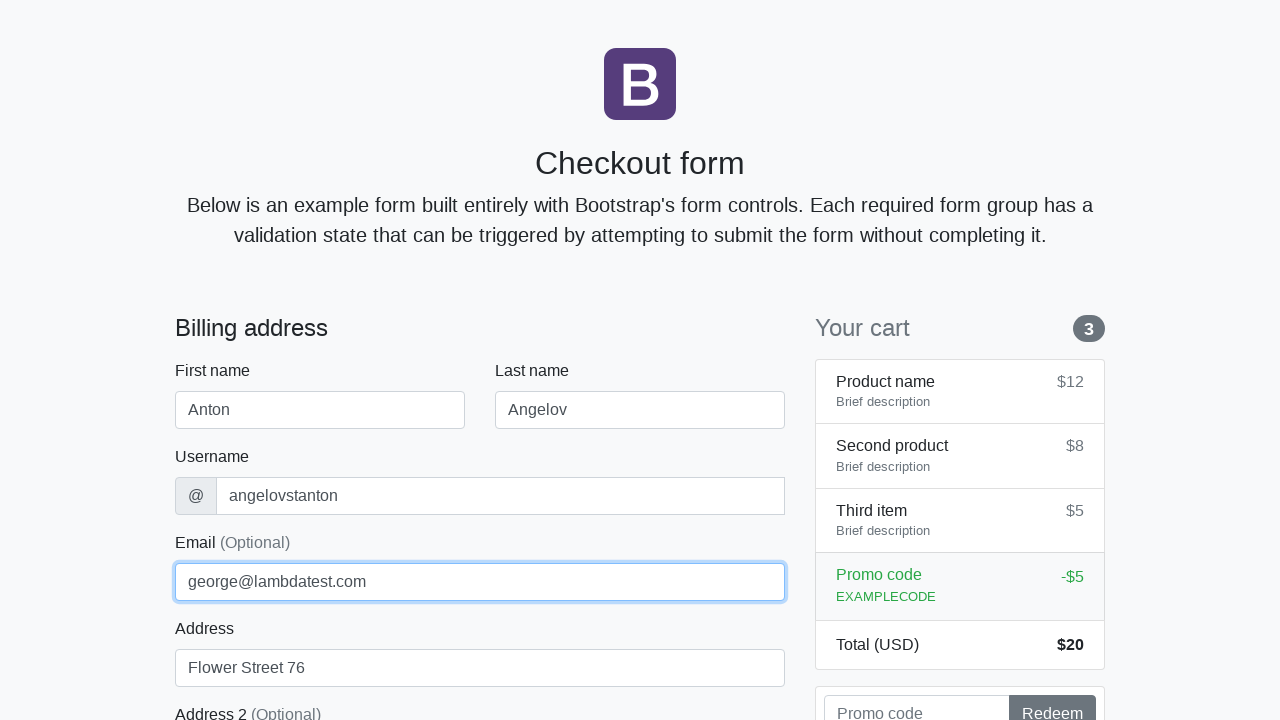

Selected 'California' as state on #state
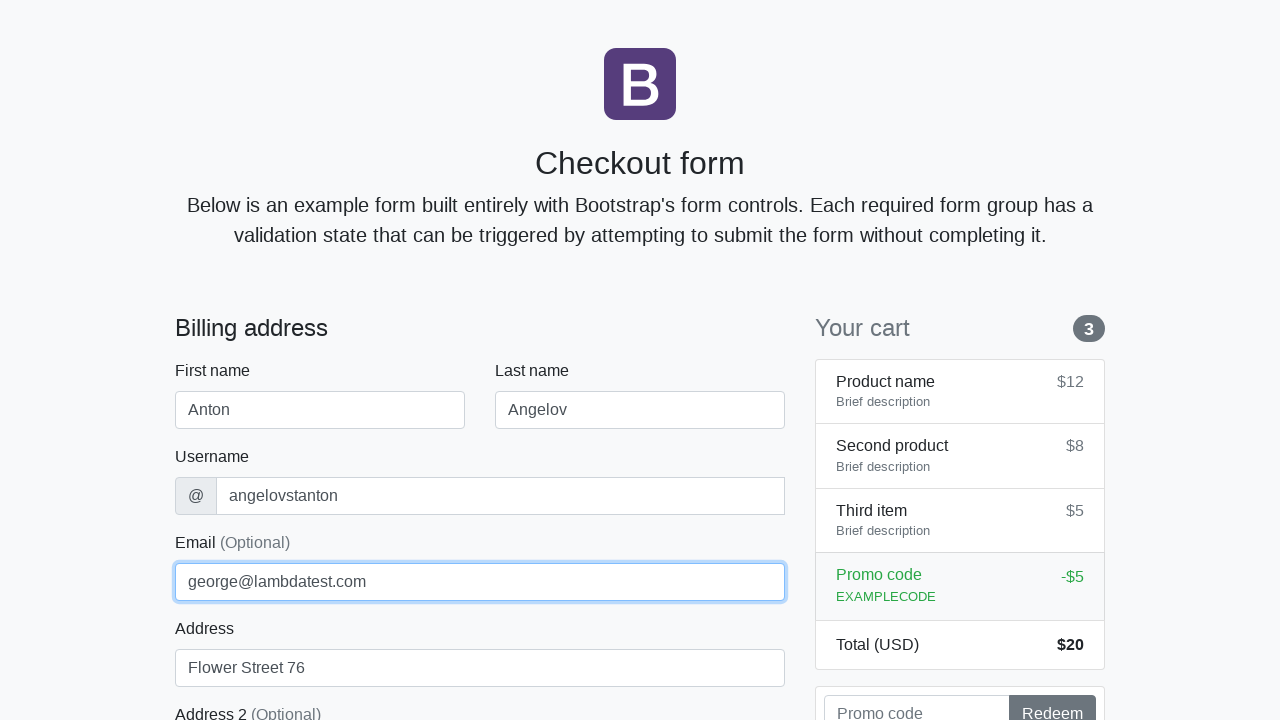

Filled zip code field with '1000' on #zip
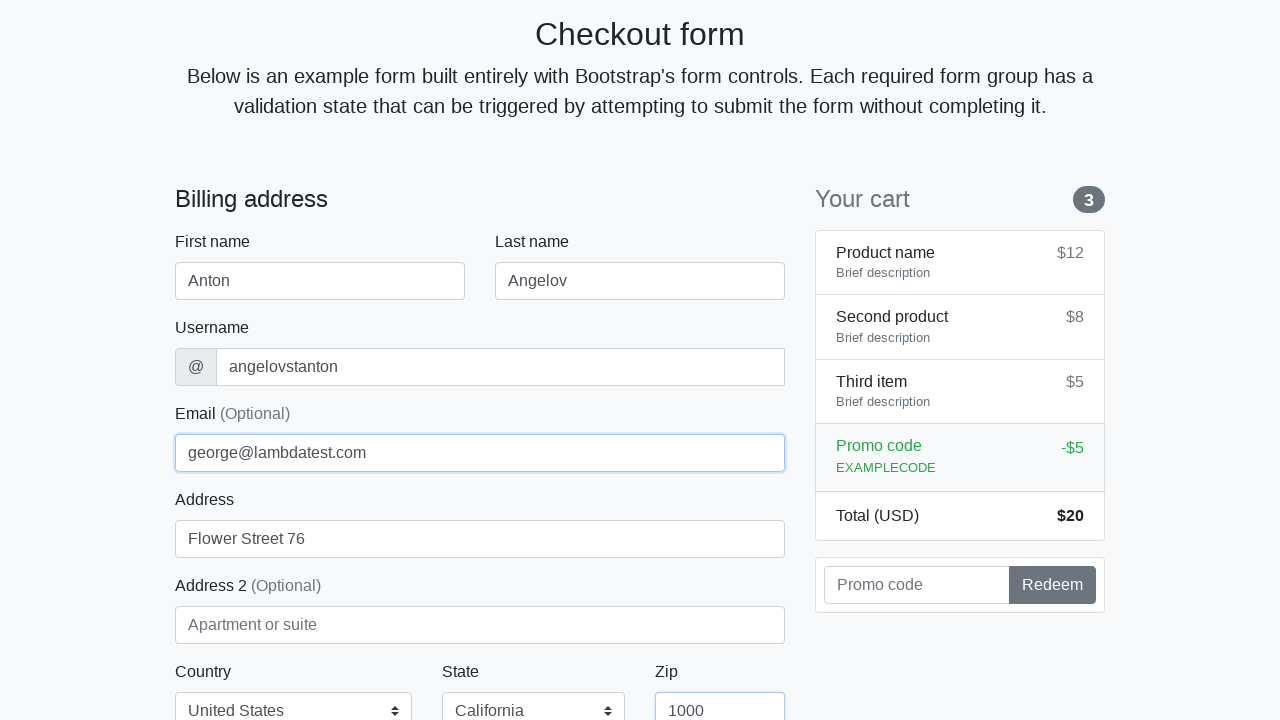

Filled credit card name field with 'Anton Angelov' on #cc-name
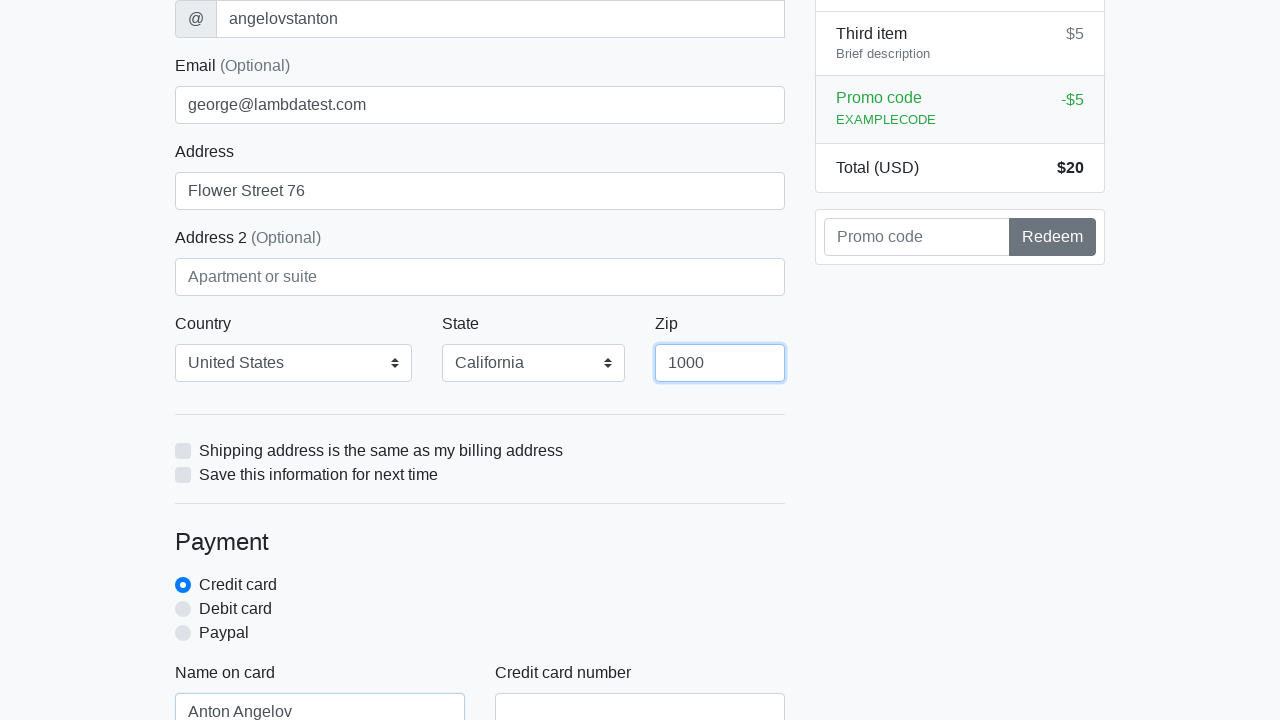

Filled credit card number field with '5610591081018250' on #cc-number
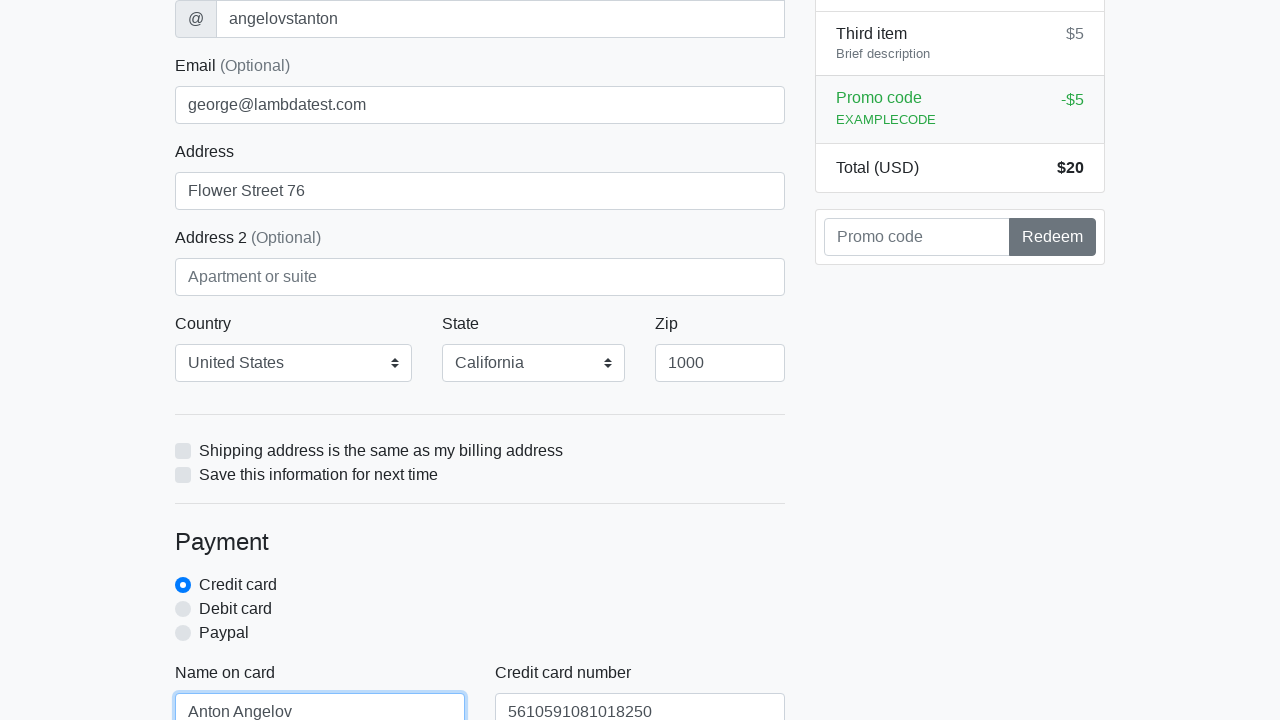

Filled credit card expiration field with '20/10/2020' on #cc-expiration
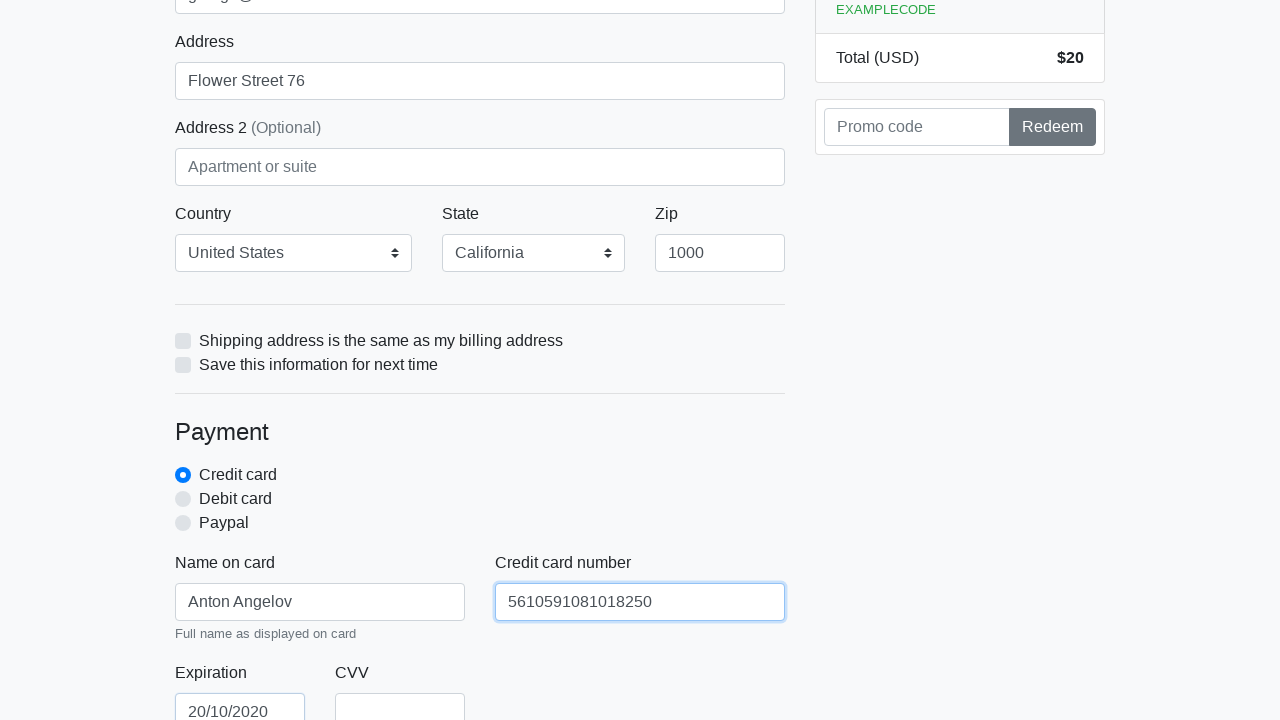

Filled credit card CVV field with '888' on #cc-cvv
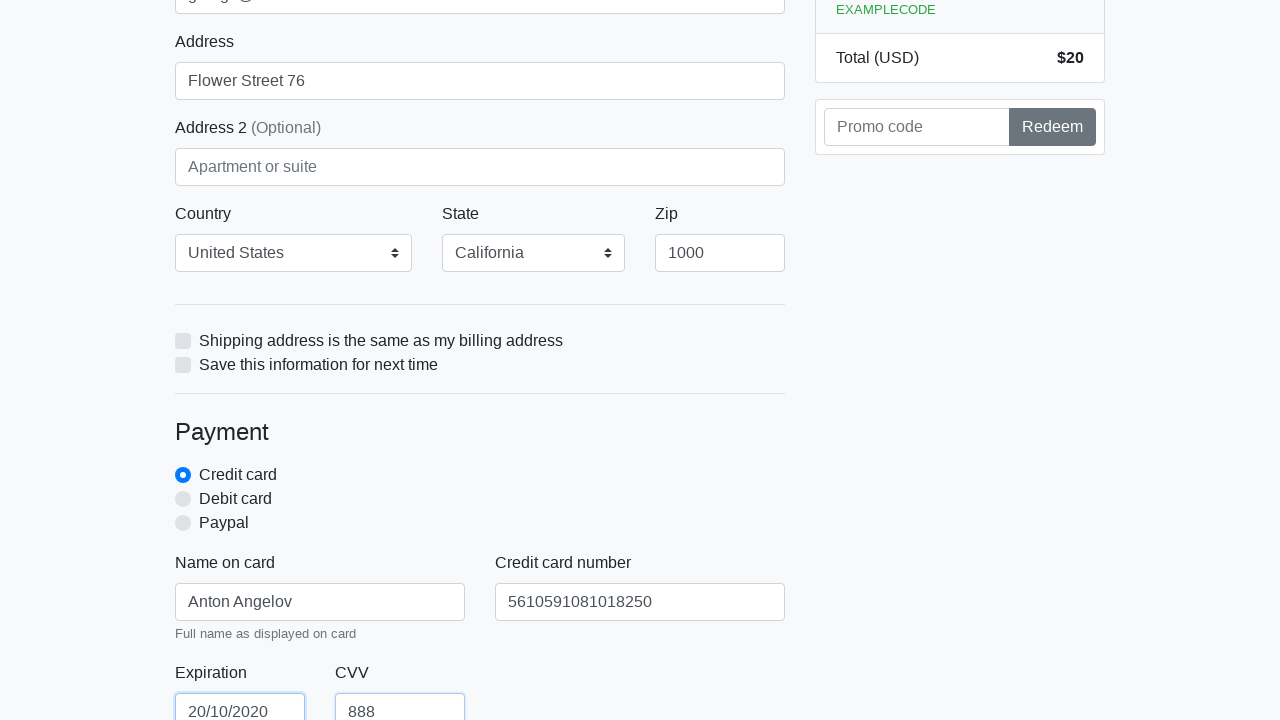

Clicked proceed button to submit checkout form at (480, 500) on xpath=/html/body/div/div[2]/div[2]/form/button
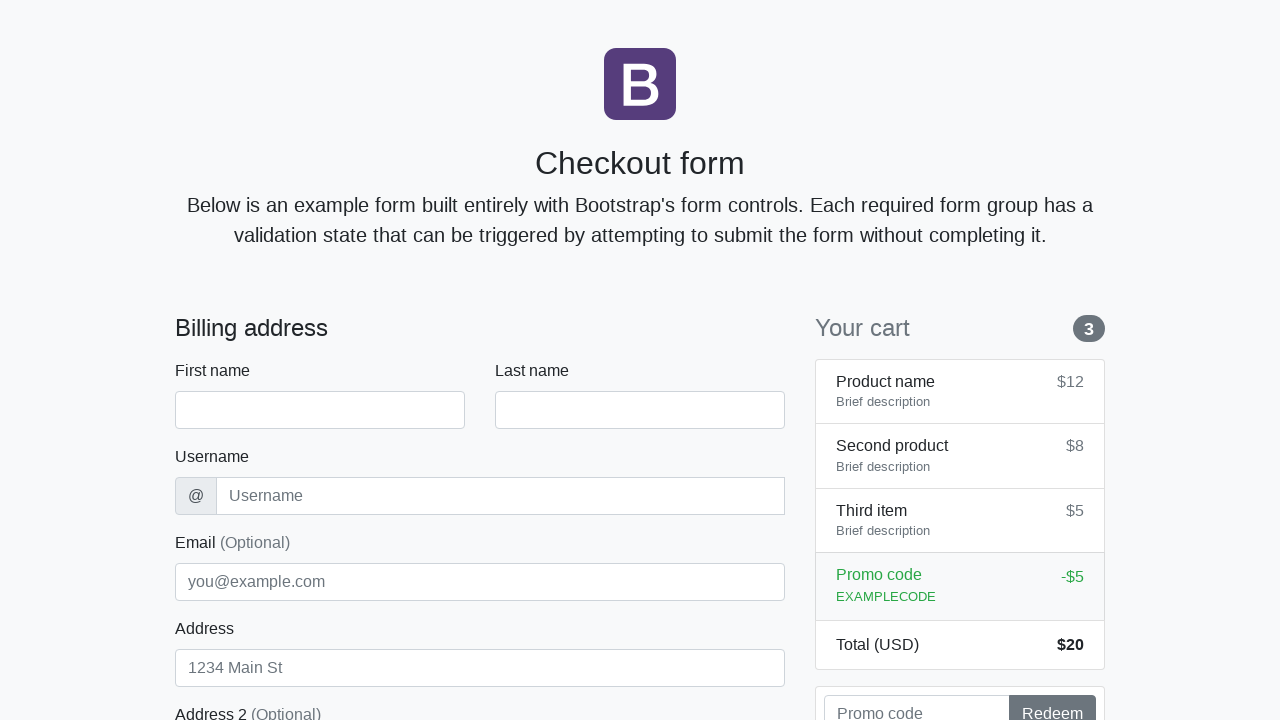

Navigated back to checkout page for next iteration
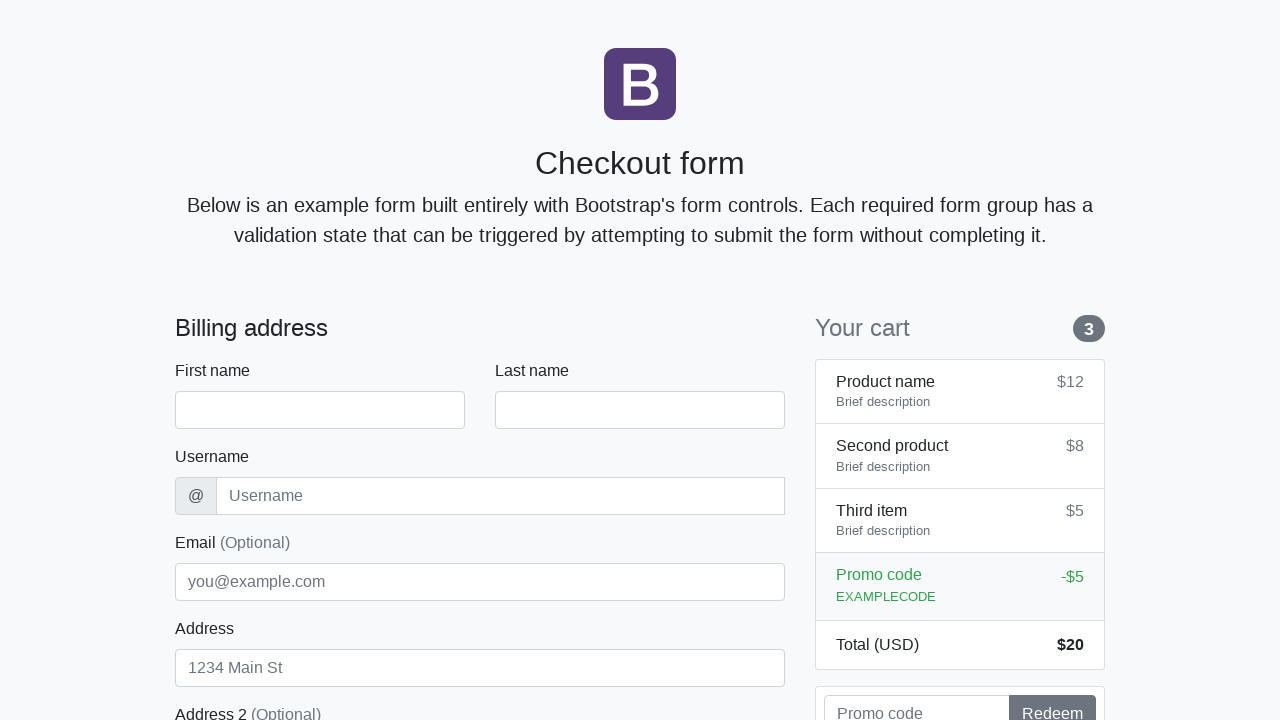

Waited for checkout form to load
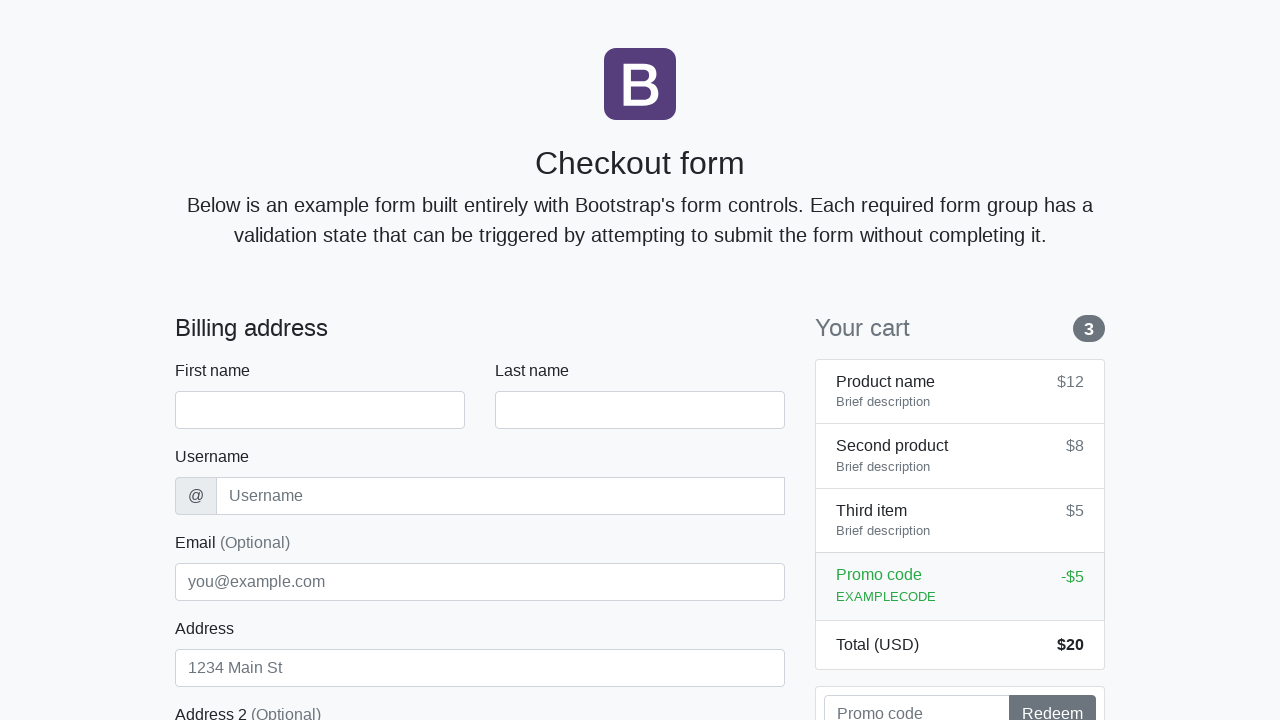

Filled first name field with 'Anton' on #firstName
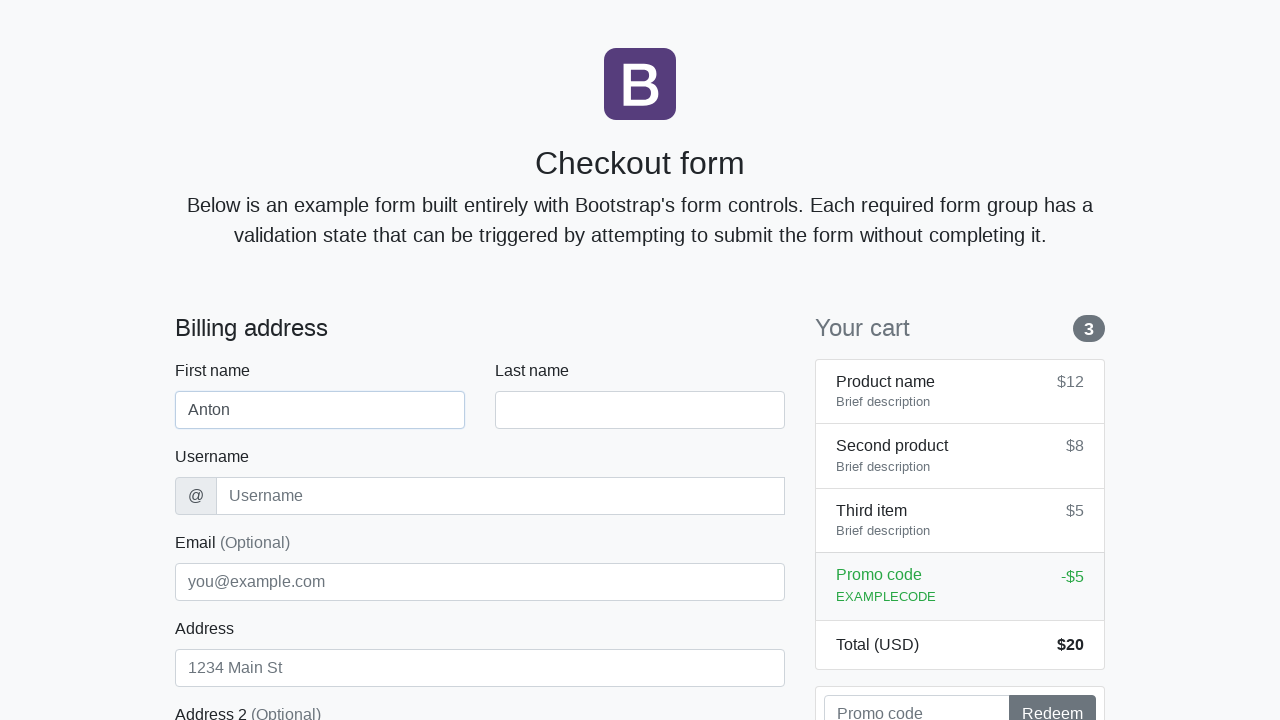

Filled last name field with 'Angelov' on #lastName
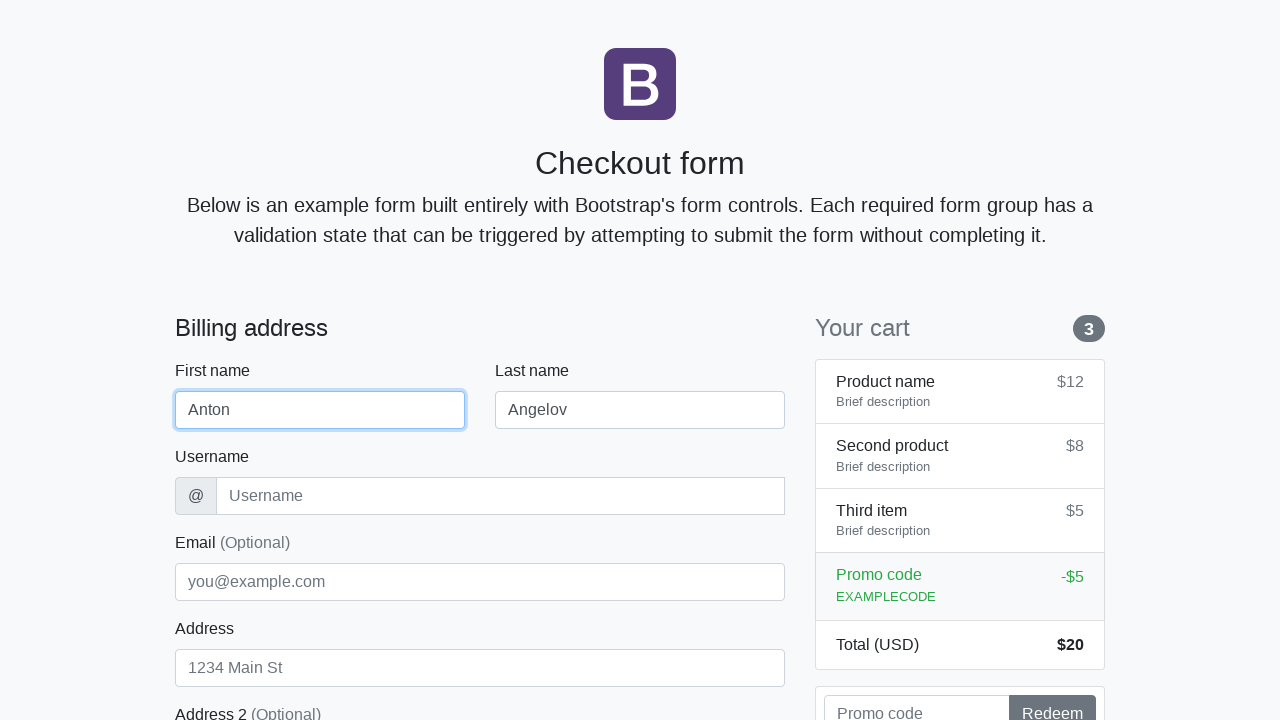

Filled username field with 'angelovstanton' on #username
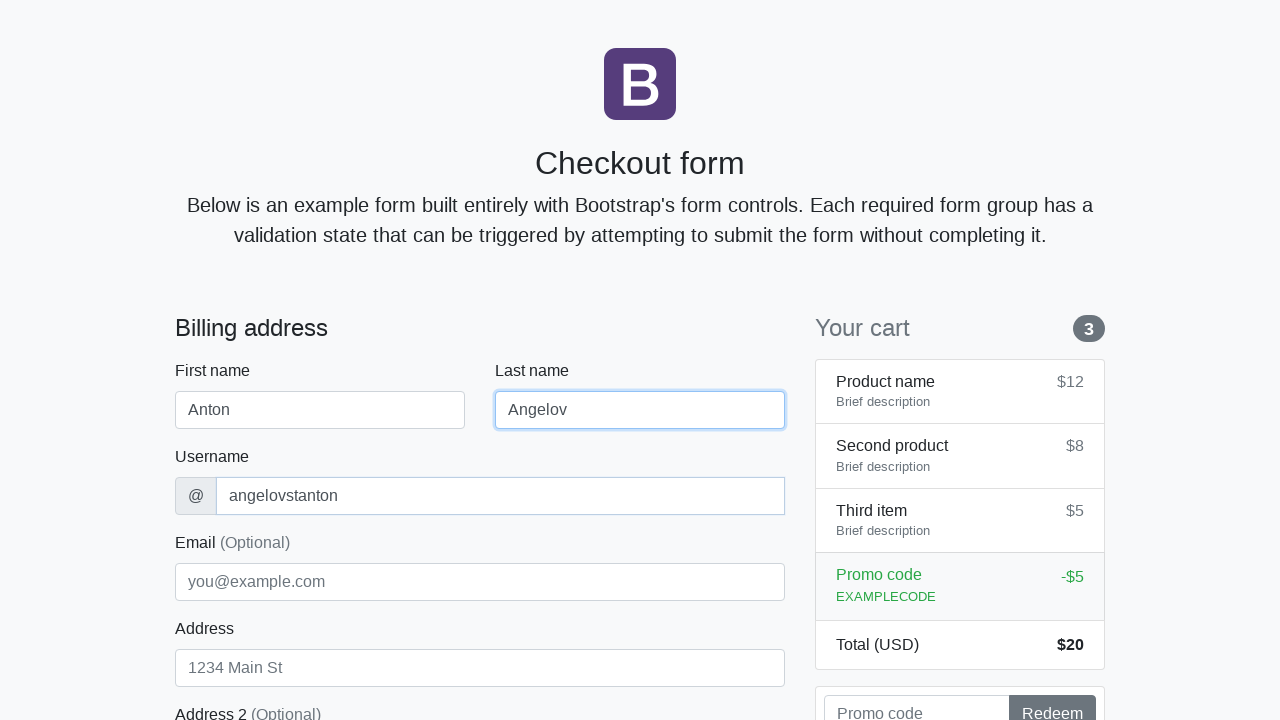

Filled address field with 'Flower Street 76' on #address
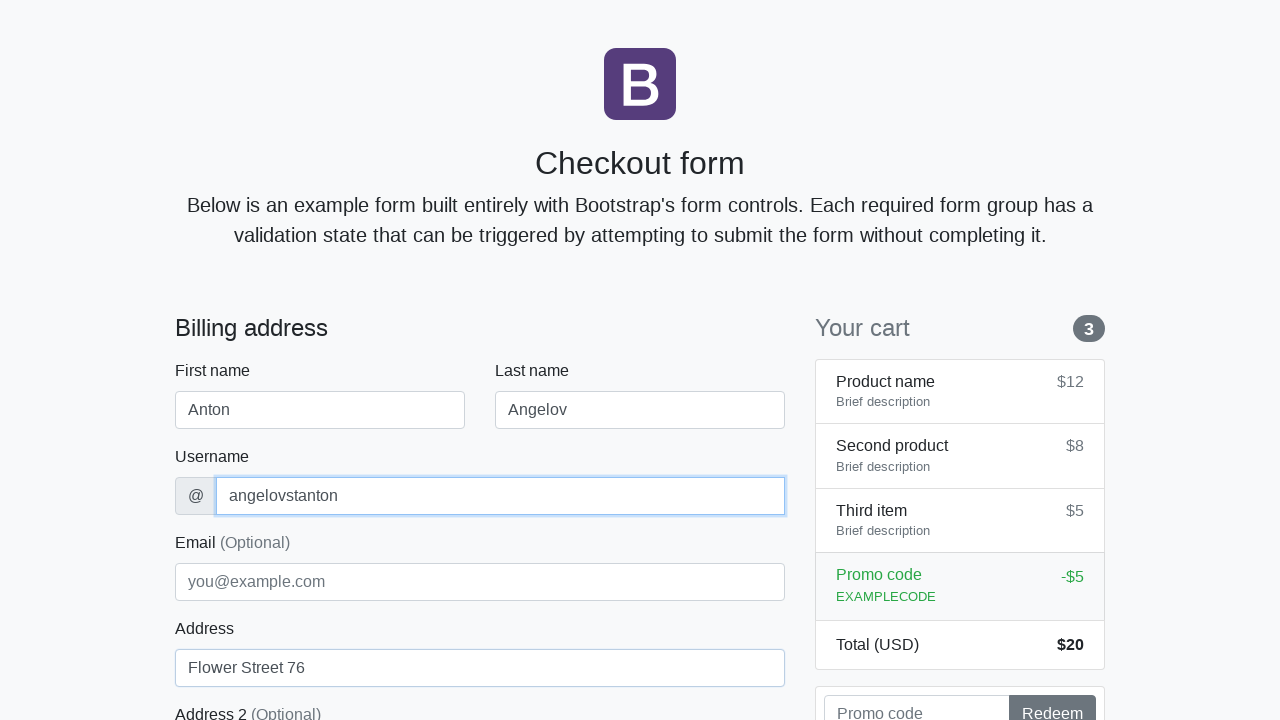

Filled email field with 'george@lambdatest.com' on #email
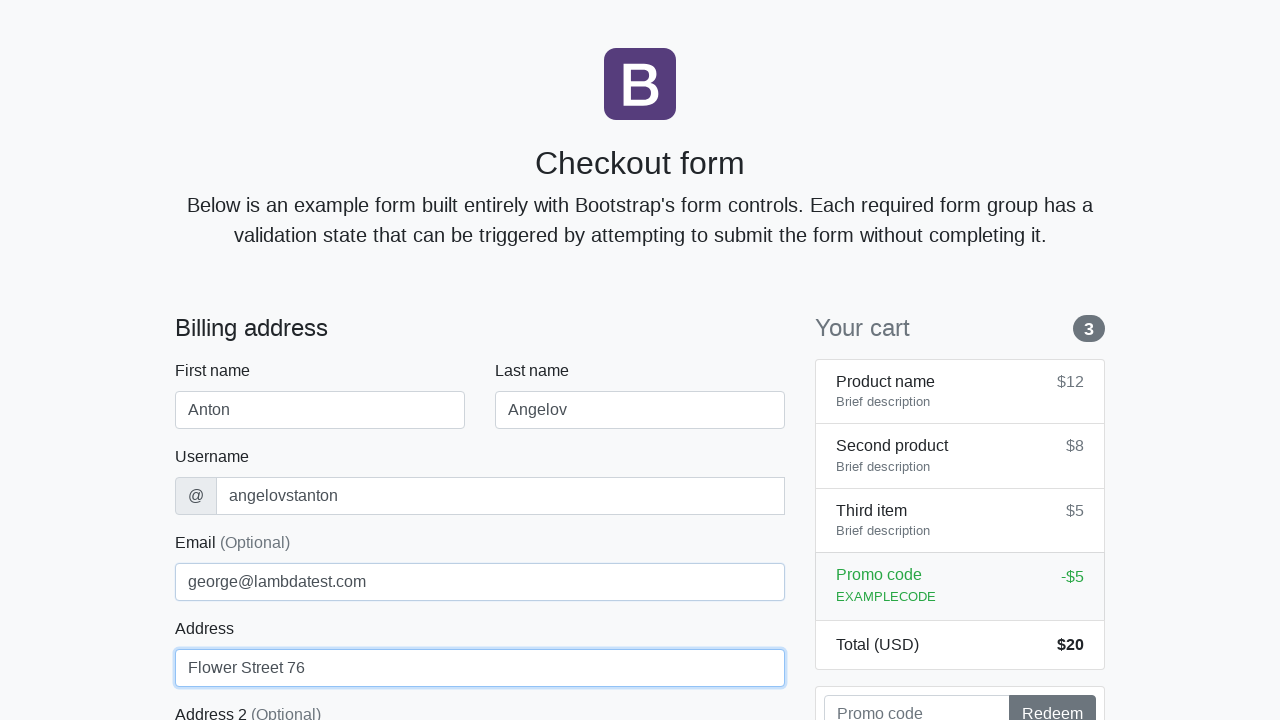

Selected 'United States' as country on #country
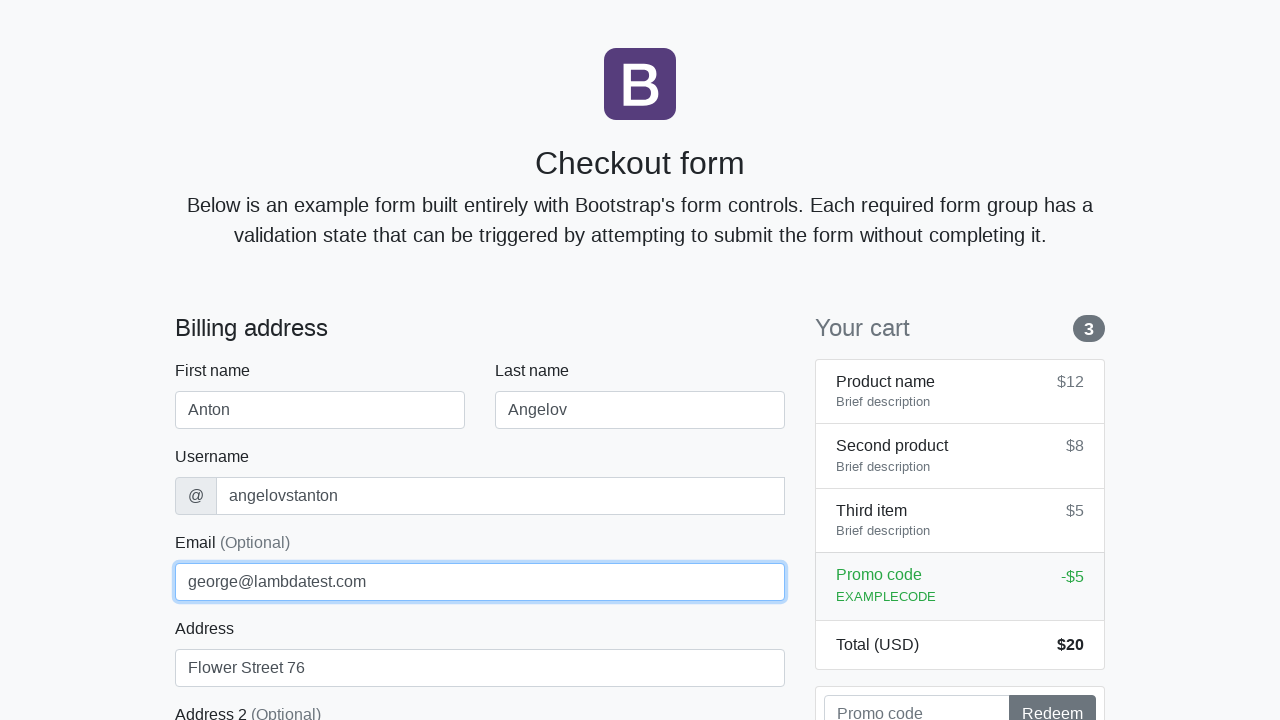

Selected 'California' as state on #state
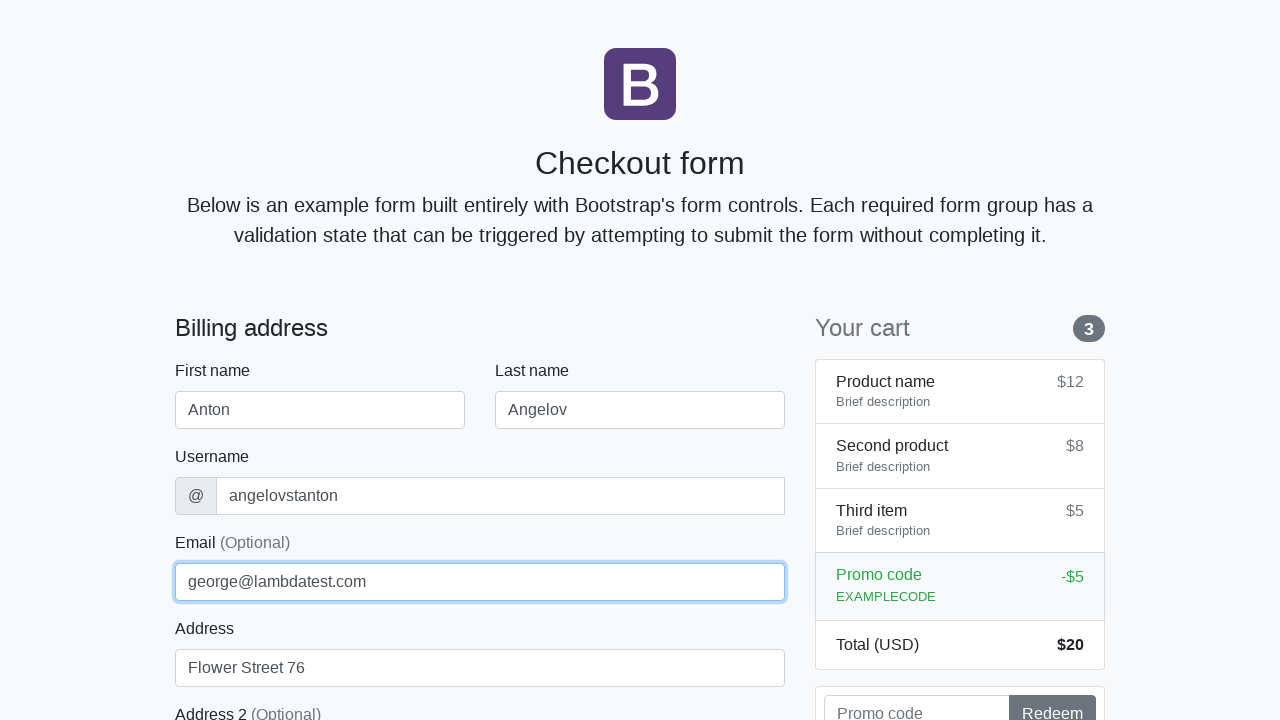

Filled zip code field with '1000' on #zip
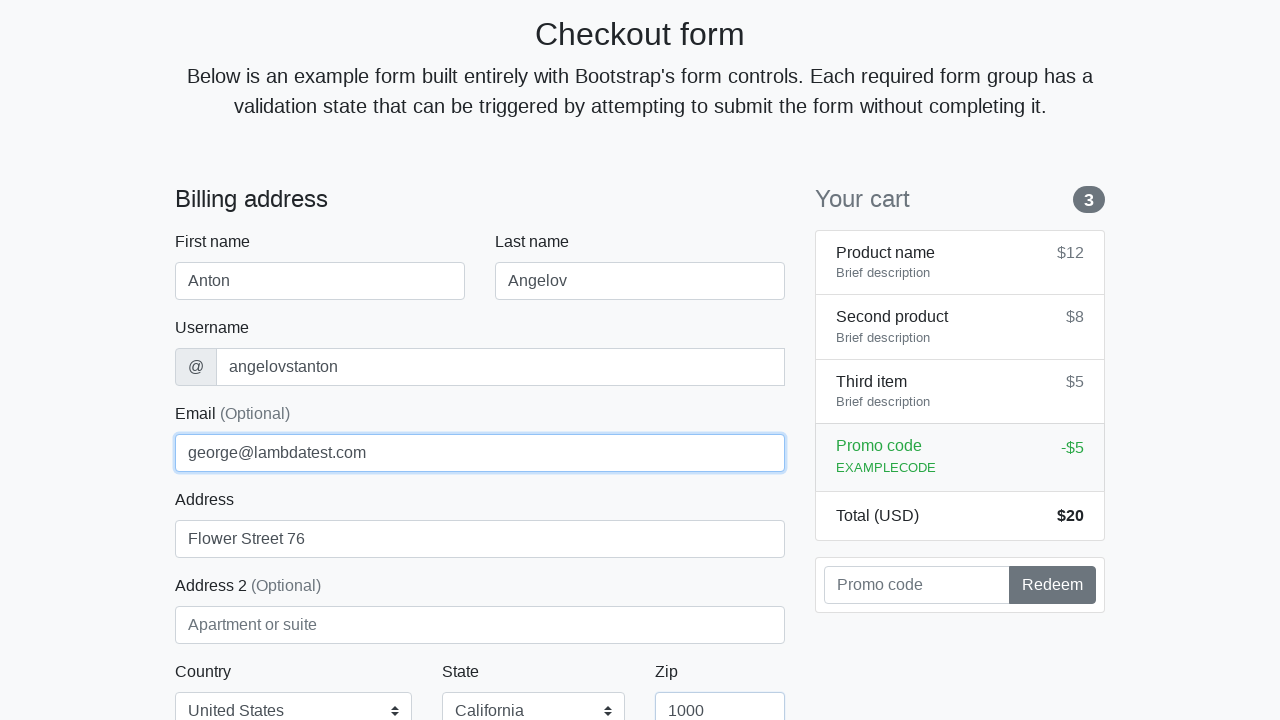

Filled credit card name field with 'Anton Angelov' on #cc-name
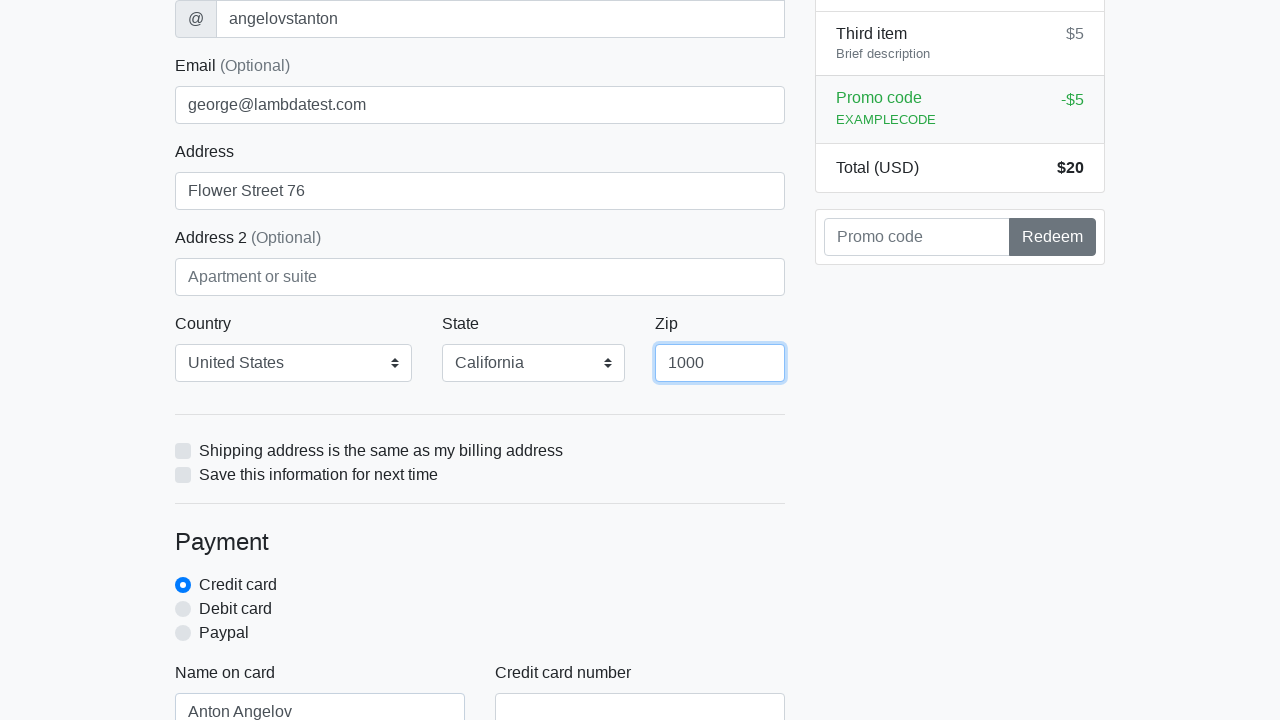

Filled credit card number field with '5610591081018250' on #cc-number
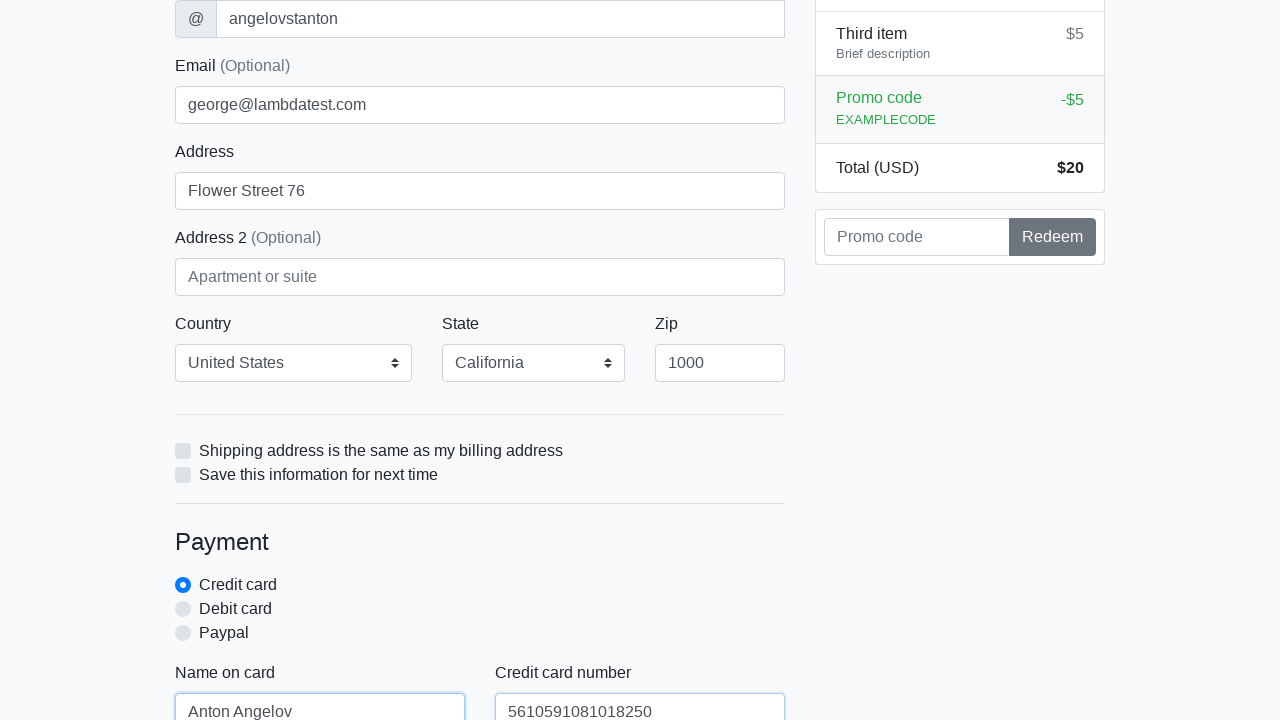

Filled credit card expiration field with '20/10/2020' on #cc-expiration
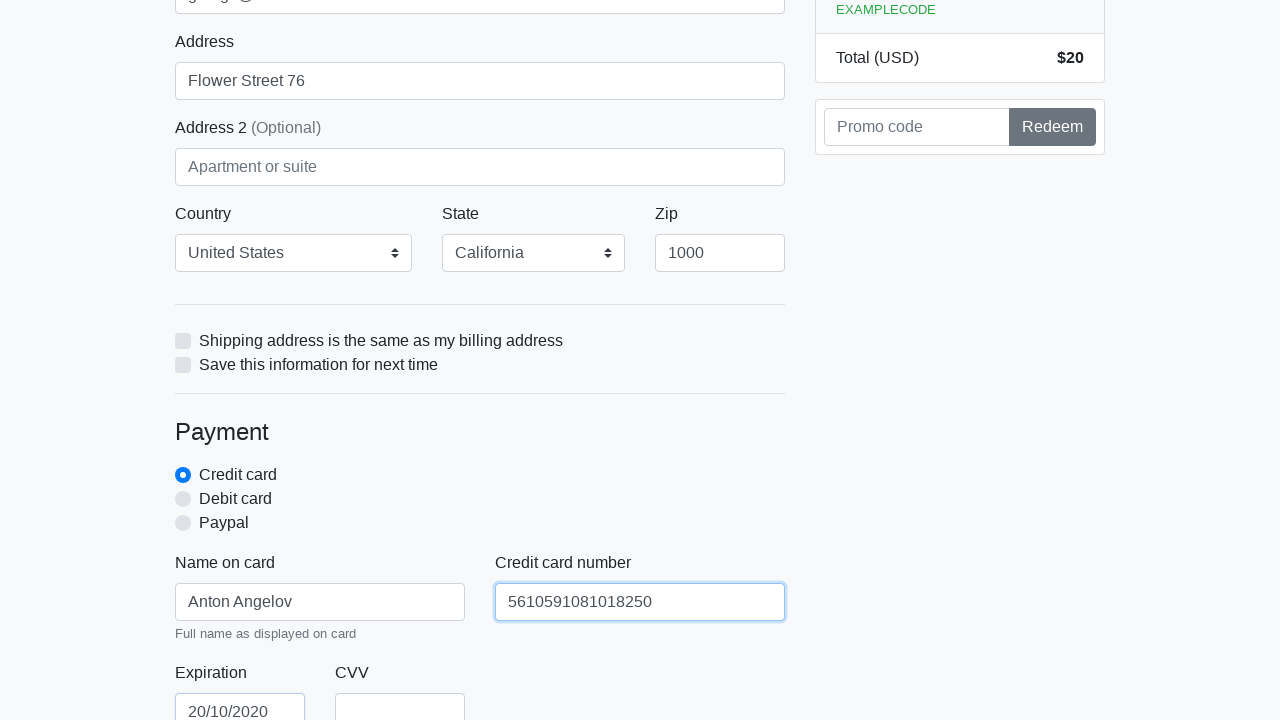

Filled credit card CVV field with '888' on #cc-cvv
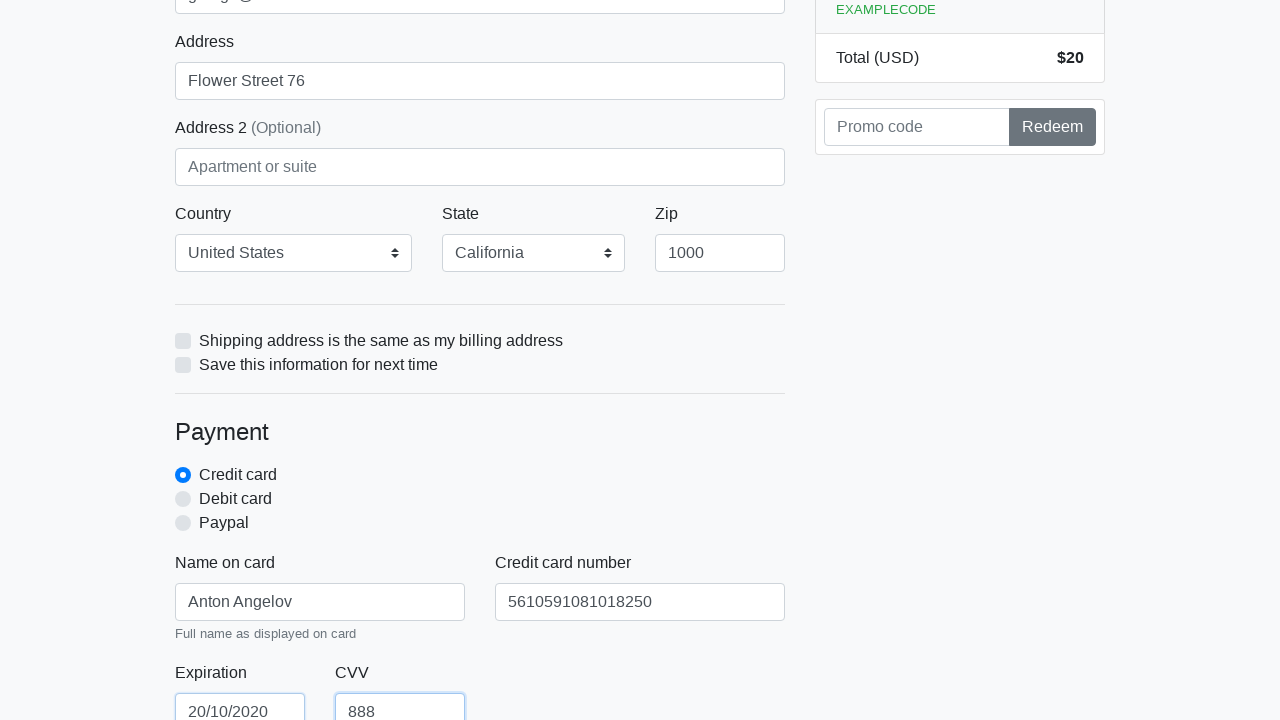

Clicked proceed button to submit checkout form at (480, 500) on xpath=/html/body/div/div[2]/div[2]/form/button
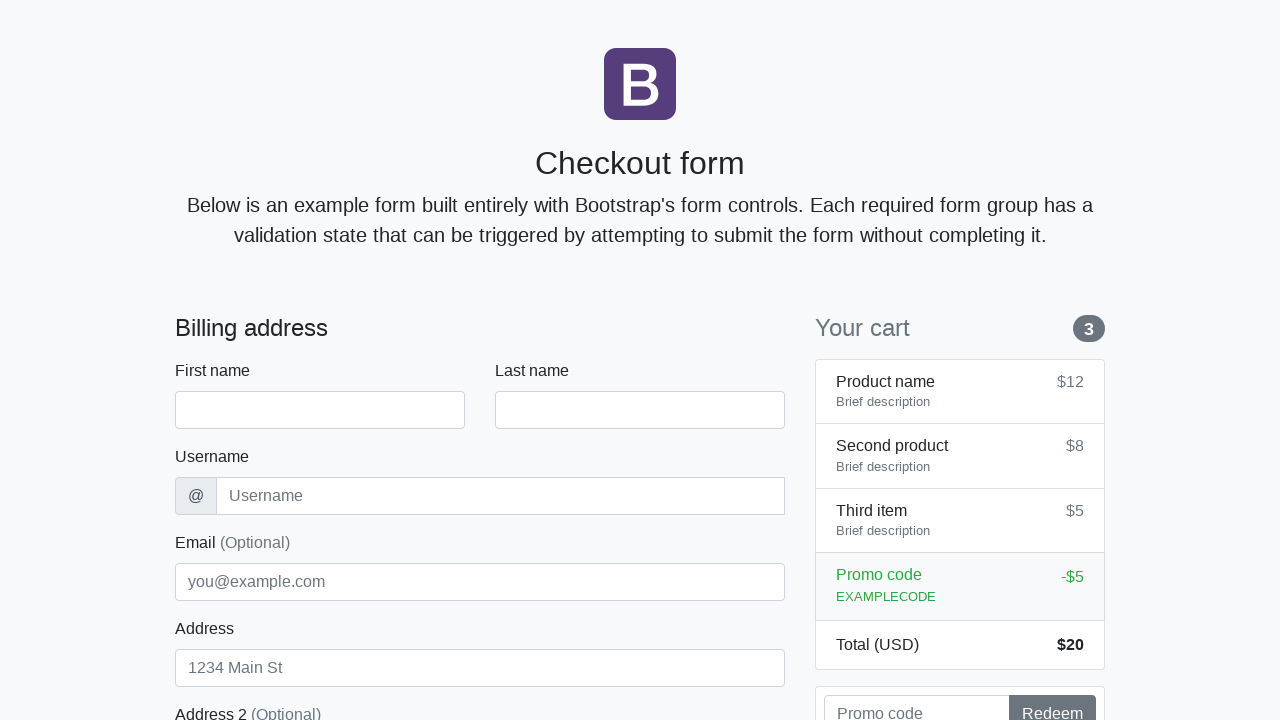

Navigated back to checkout page for next iteration
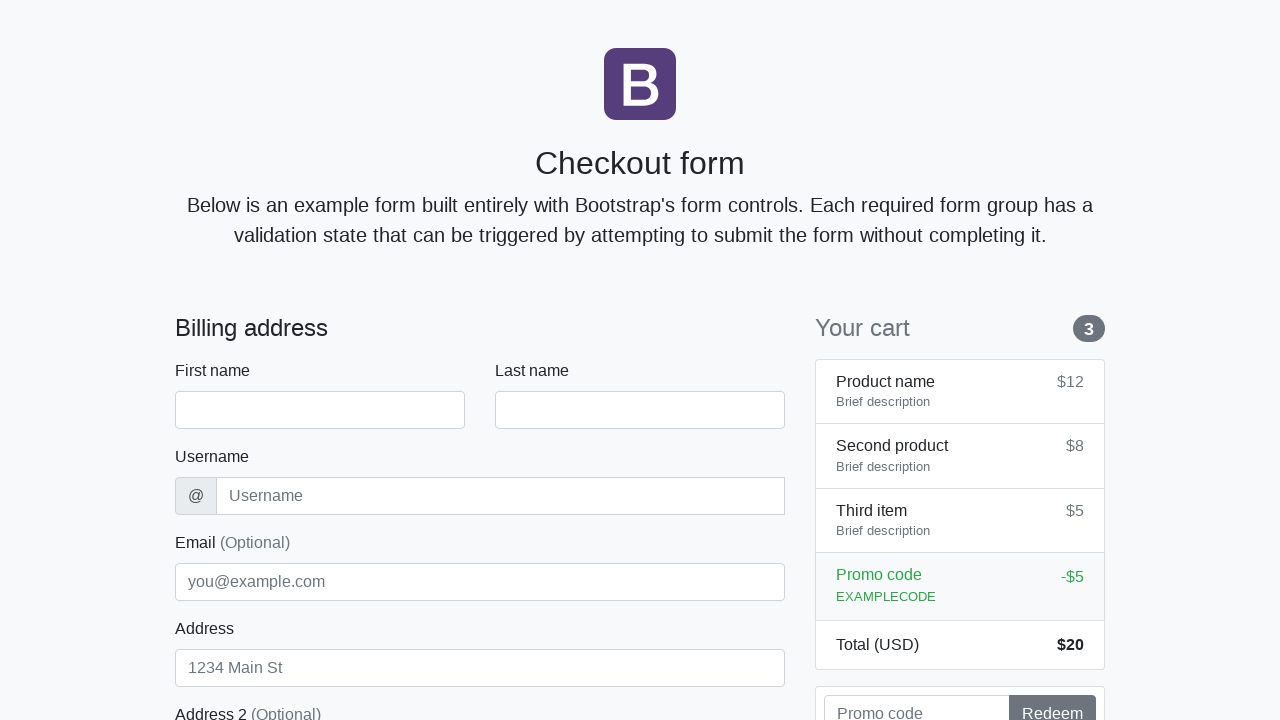

Waited for checkout form to load
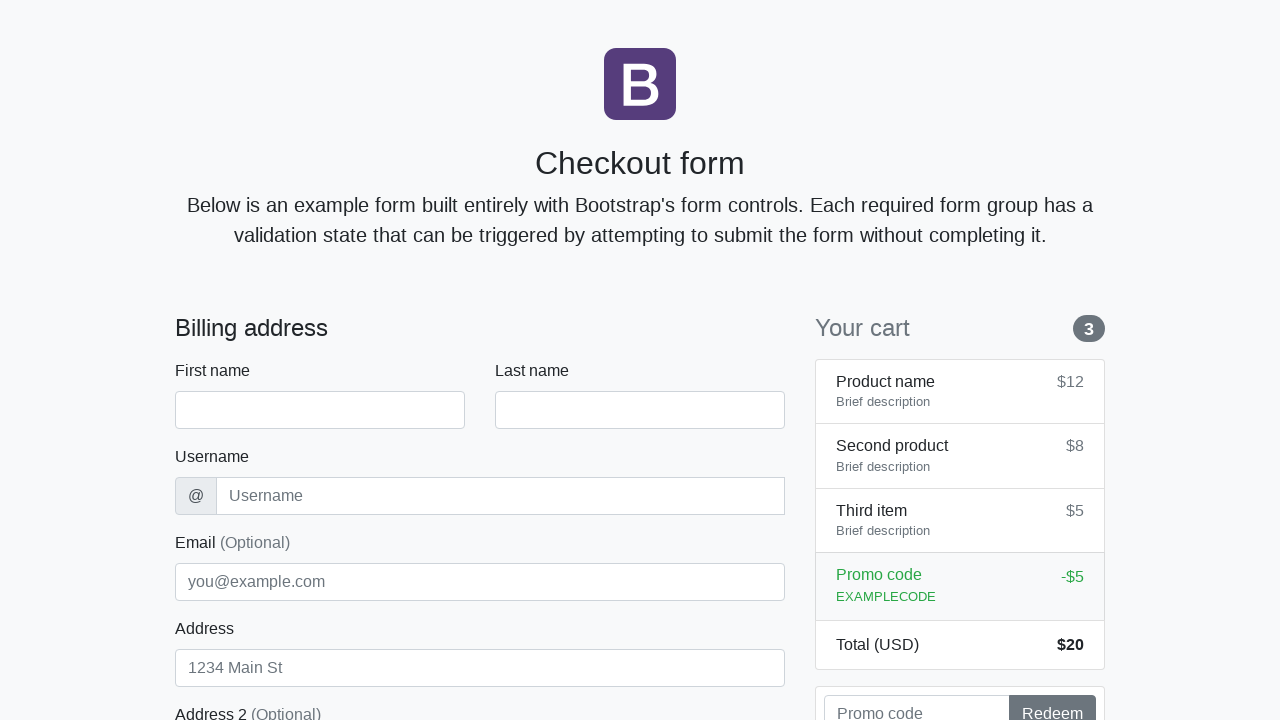

Filled first name field with 'Anton' on #firstName
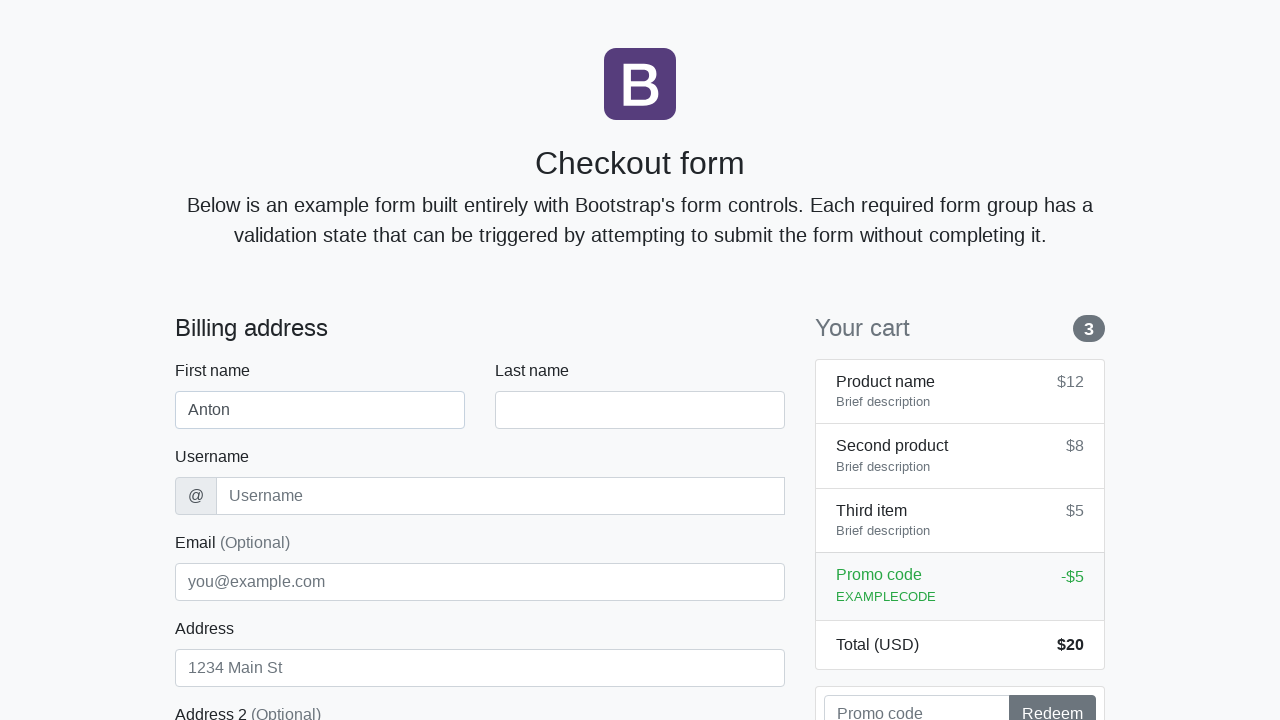

Filled last name field with 'Angelov' on #lastName
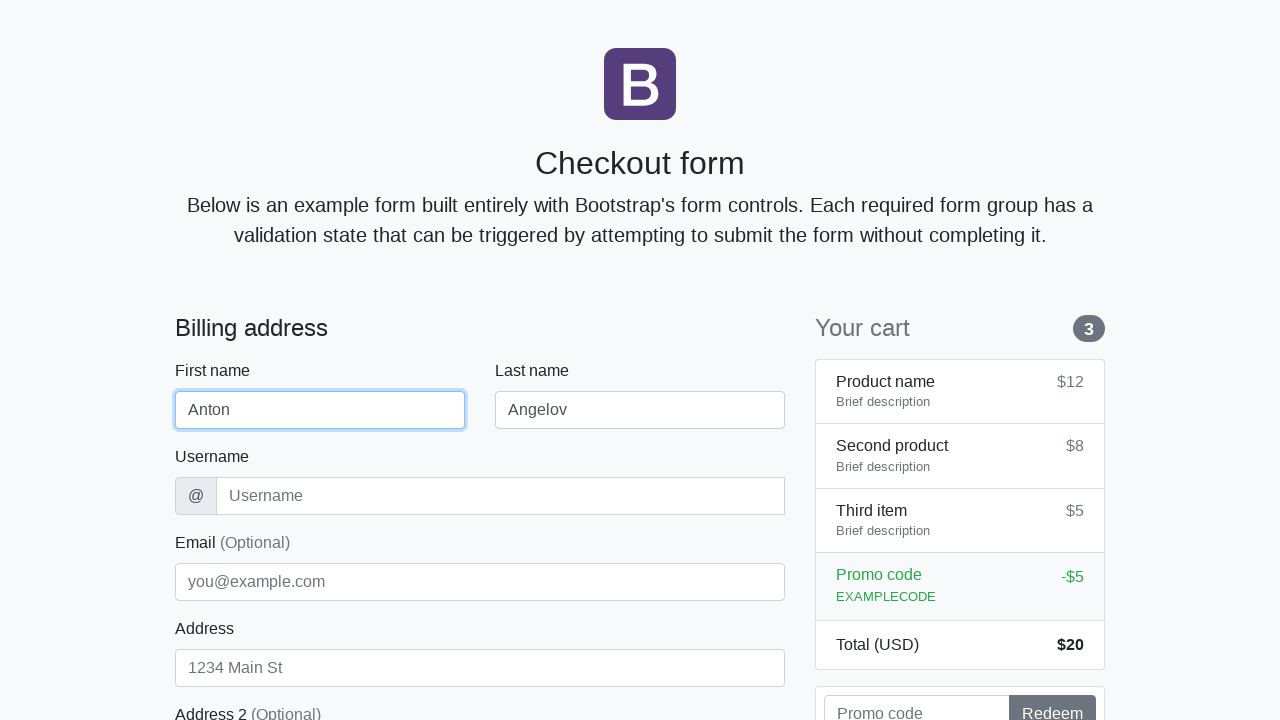

Filled username field with 'angelovstanton' on #username
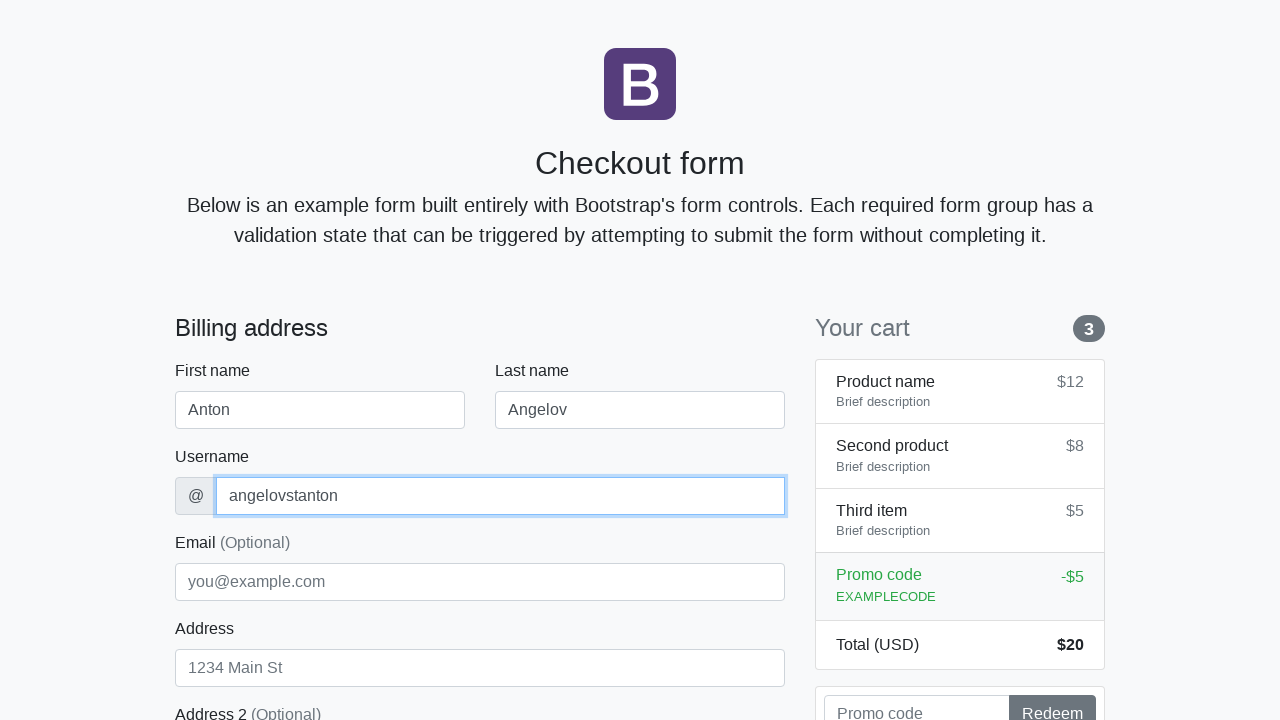

Filled address field with 'Flower Street 76' on #address
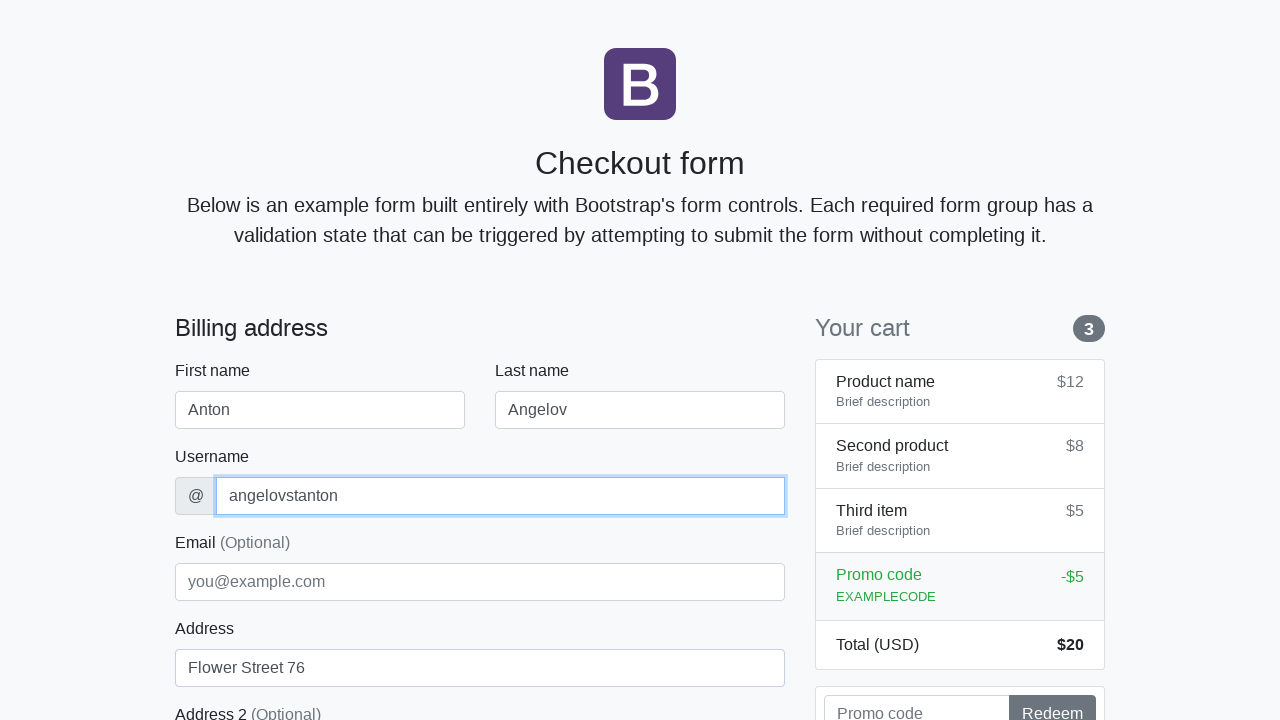

Filled email field with 'george@lambdatest.com' on #email
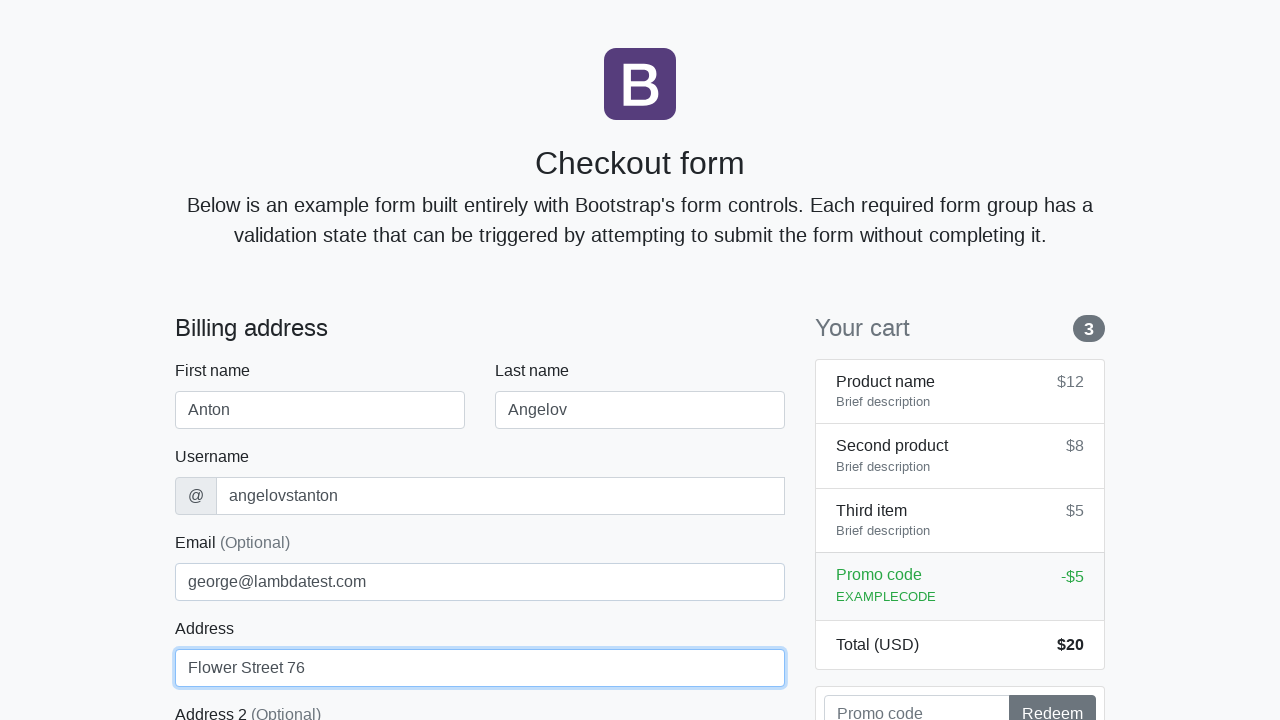

Selected 'United States' as country on #country
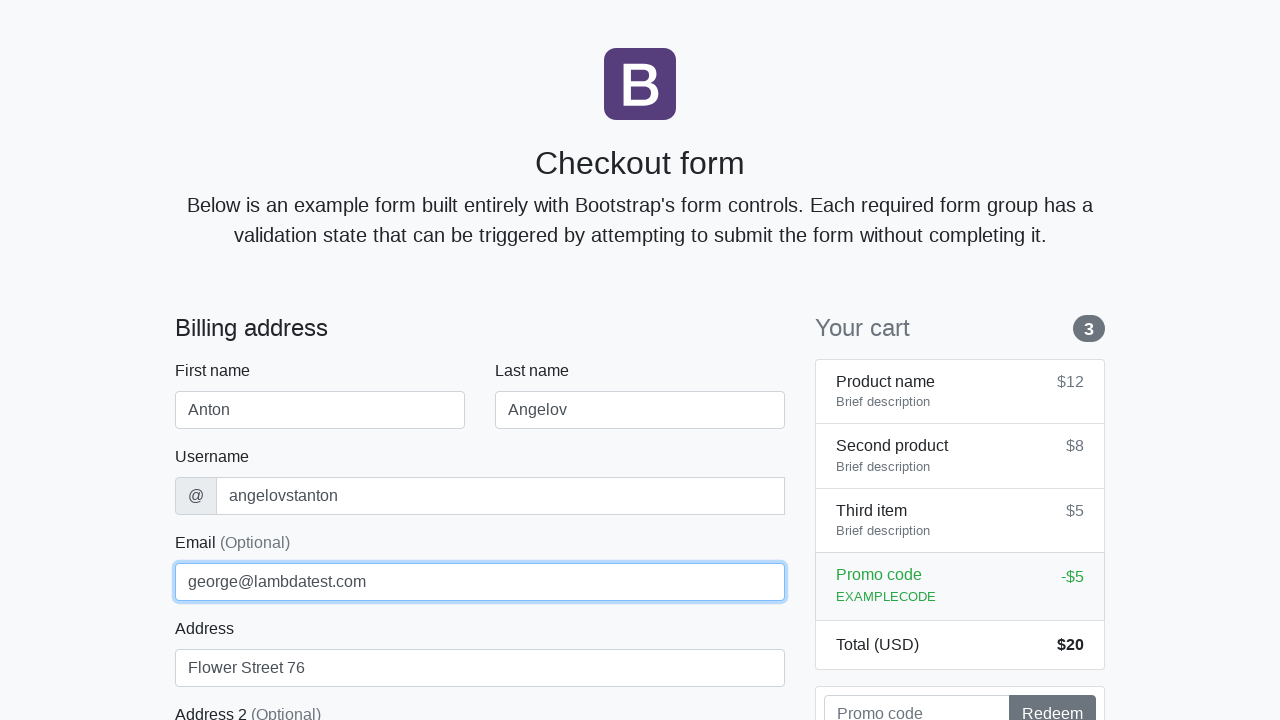

Selected 'California' as state on #state
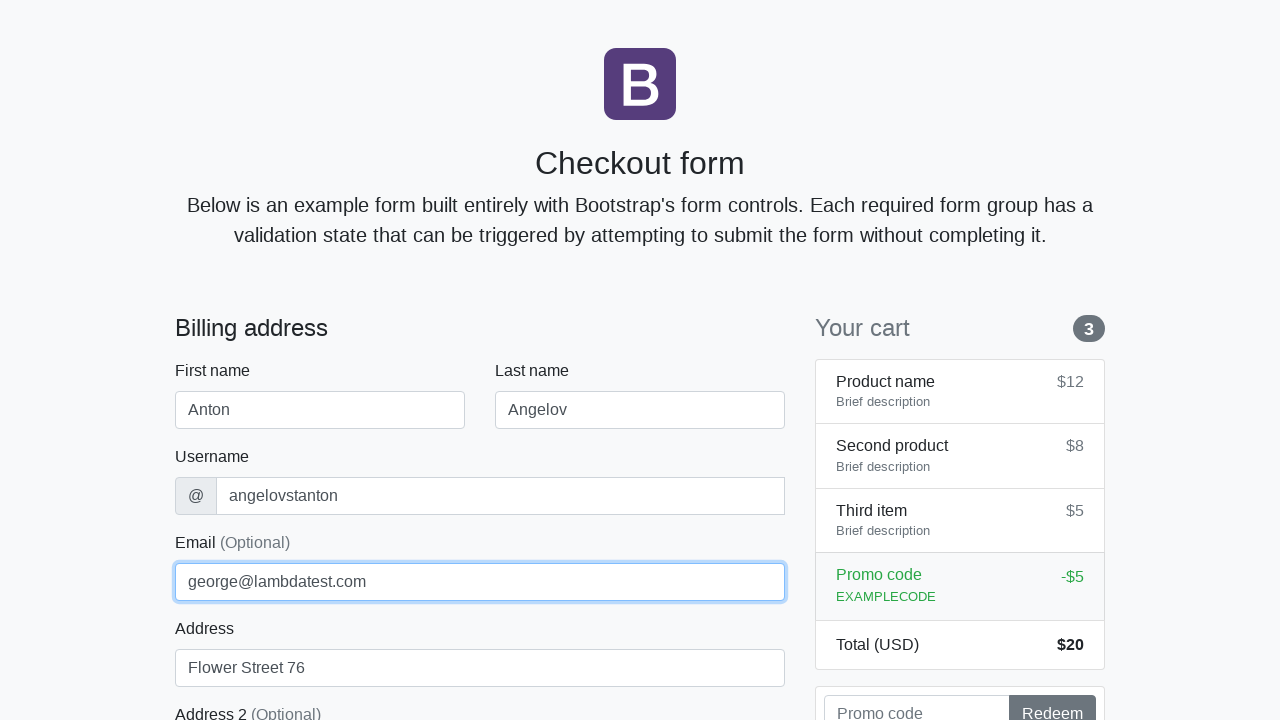

Filled zip code field with '1000' on #zip
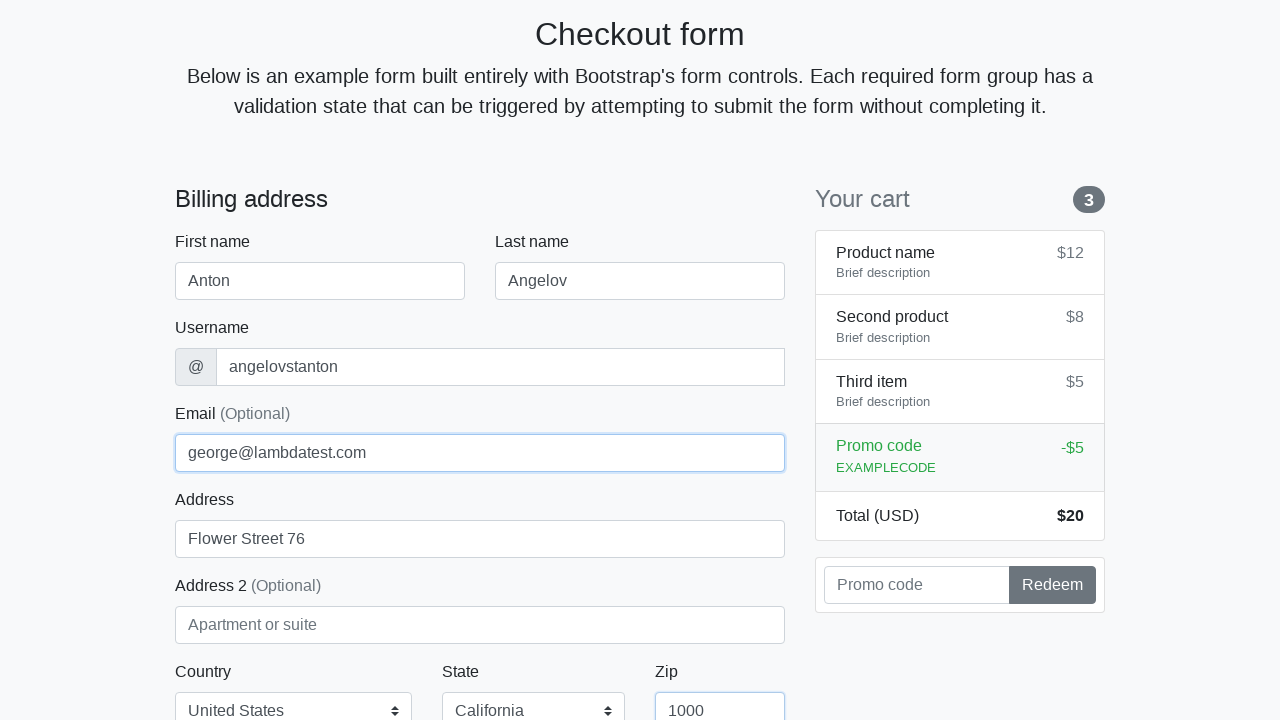

Filled credit card name field with 'Anton Angelov' on #cc-name
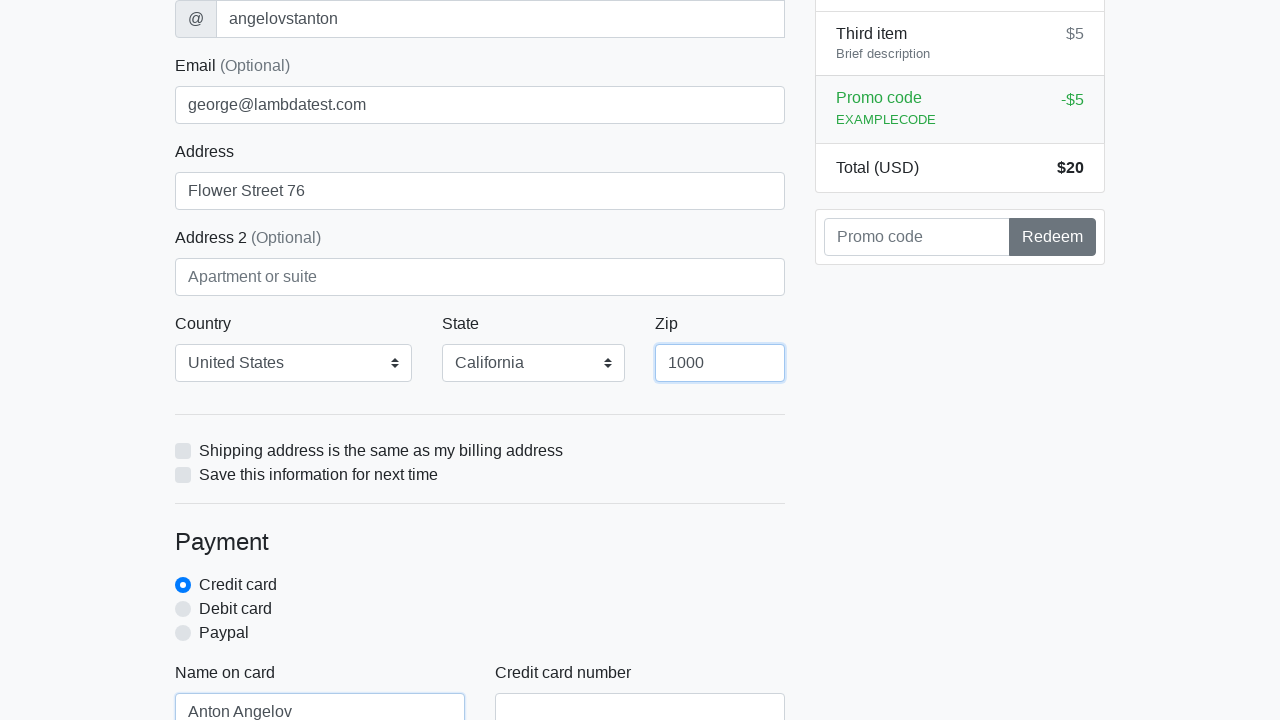

Filled credit card number field with '5610591081018250' on #cc-number
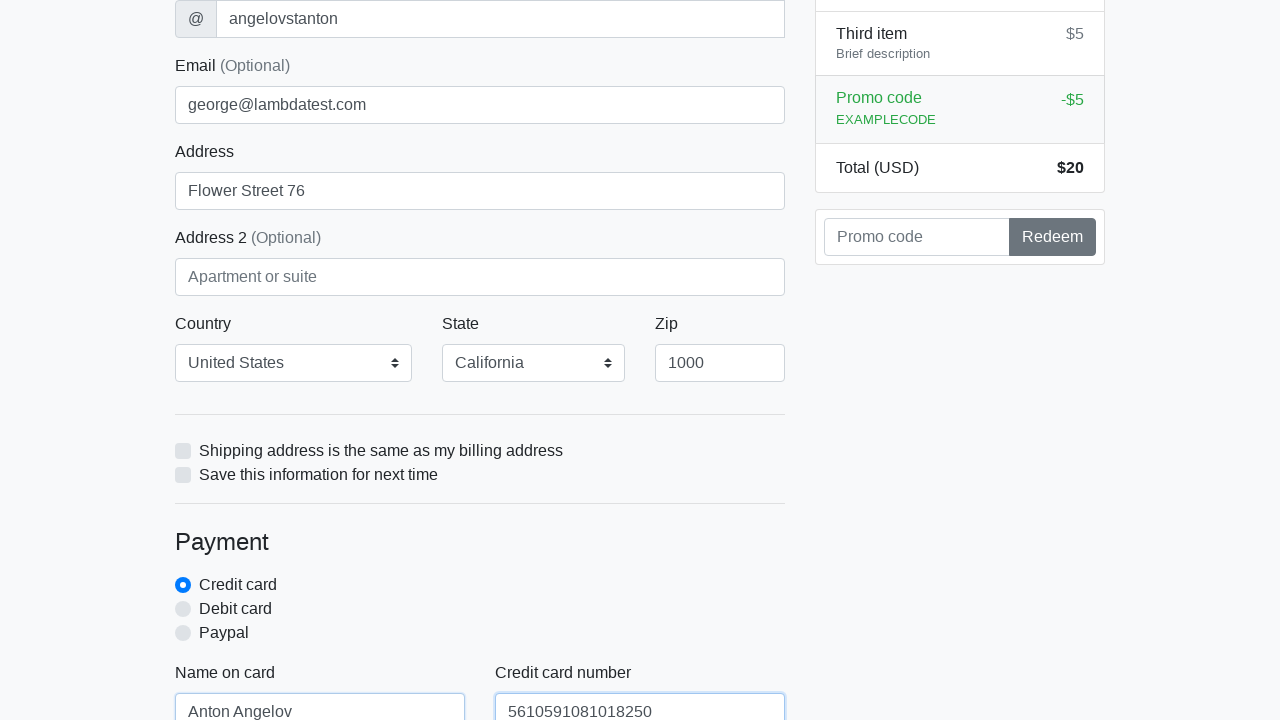

Filled credit card expiration field with '20/10/2020' on #cc-expiration
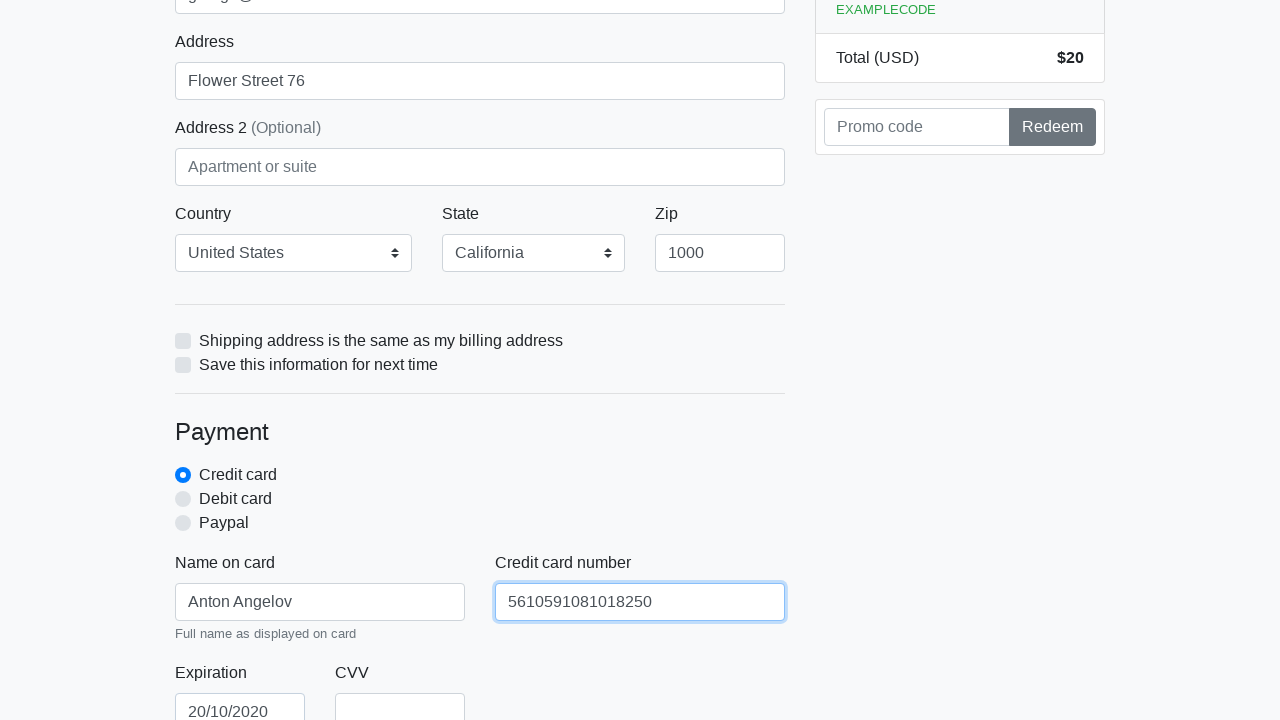

Filled credit card CVV field with '888' on #cc-cvv
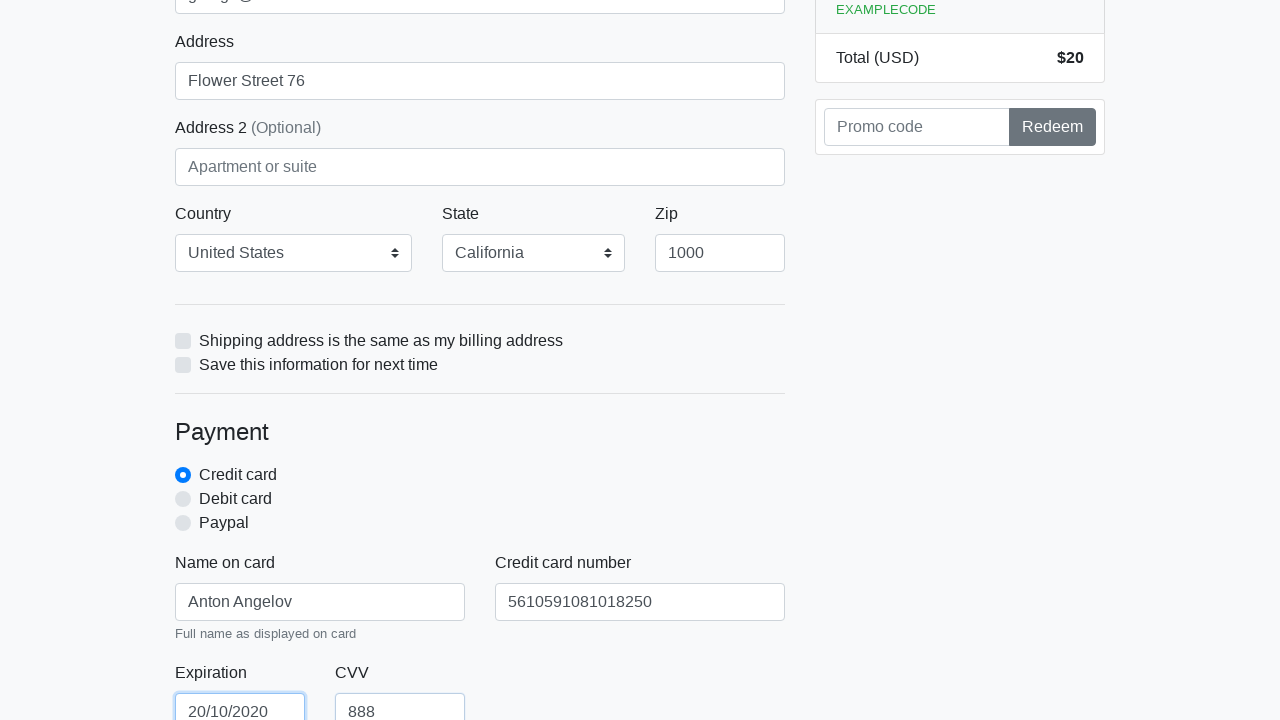

Clicked proceed button to submit checkout form at (480, 500) on xpath=/html/body/div/div[2]/div[2]/form/button
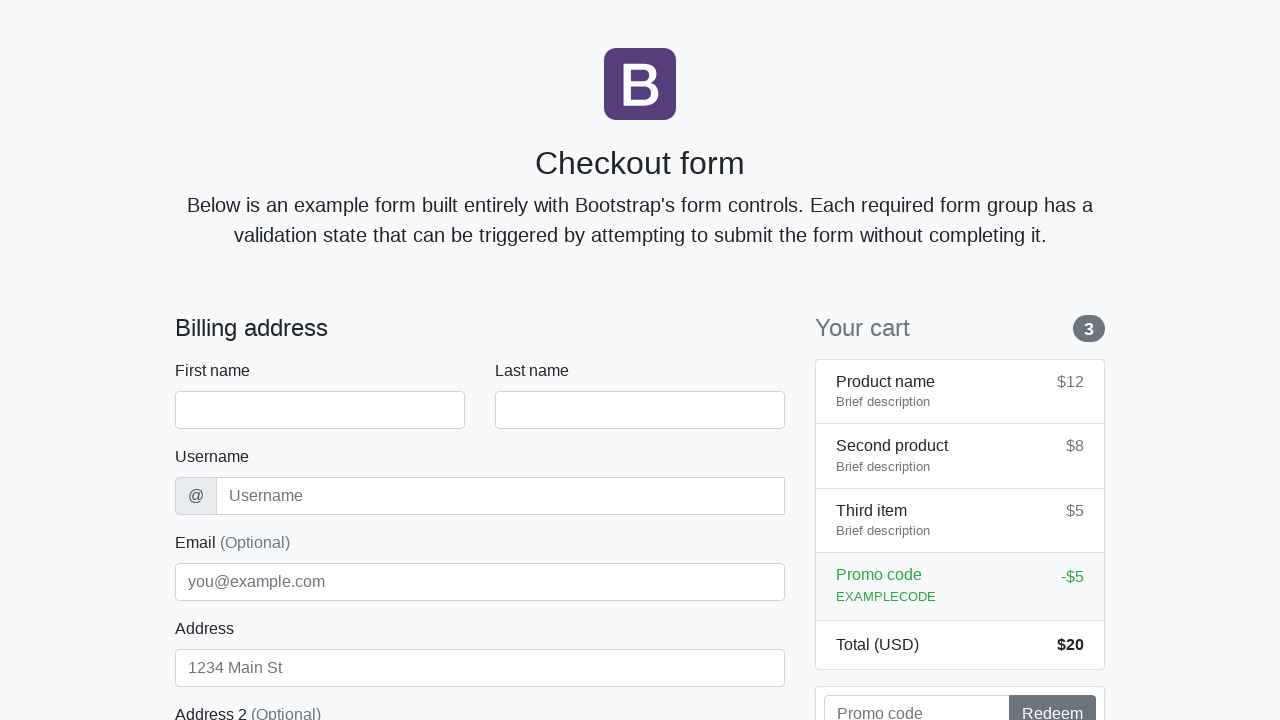

Navigated back to checkout page for next iteration
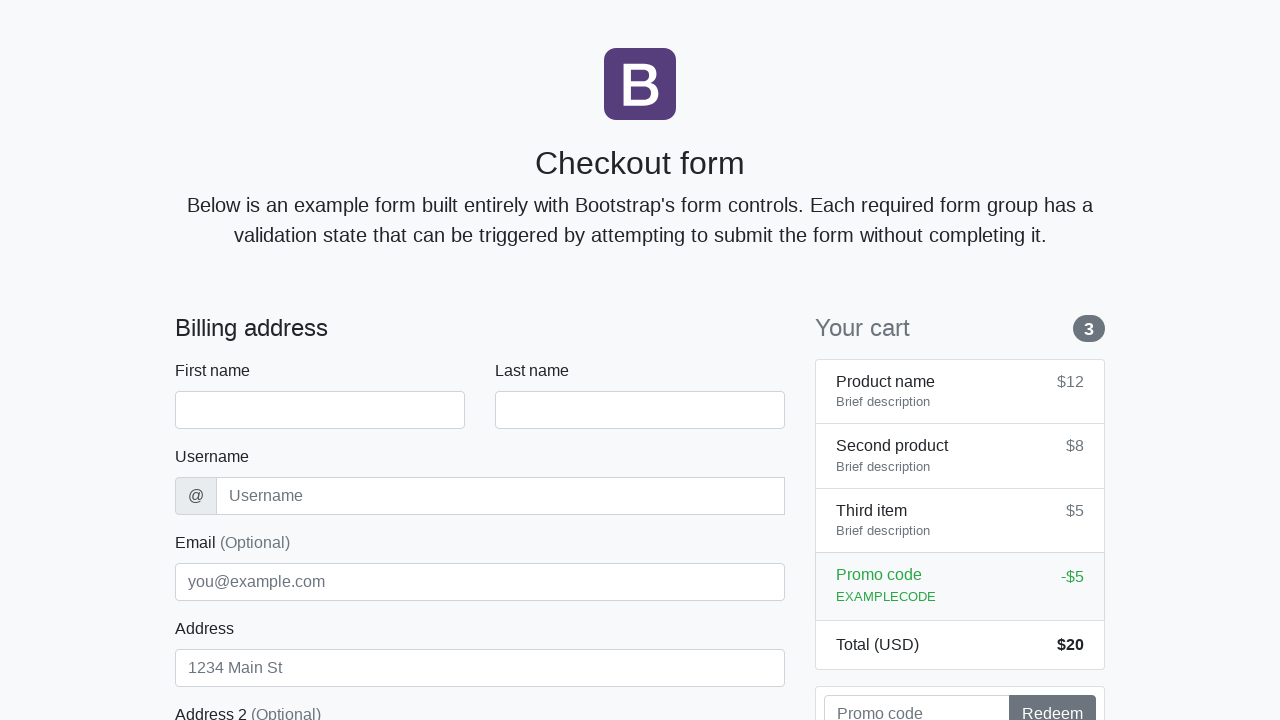

Waited for checkout form to load
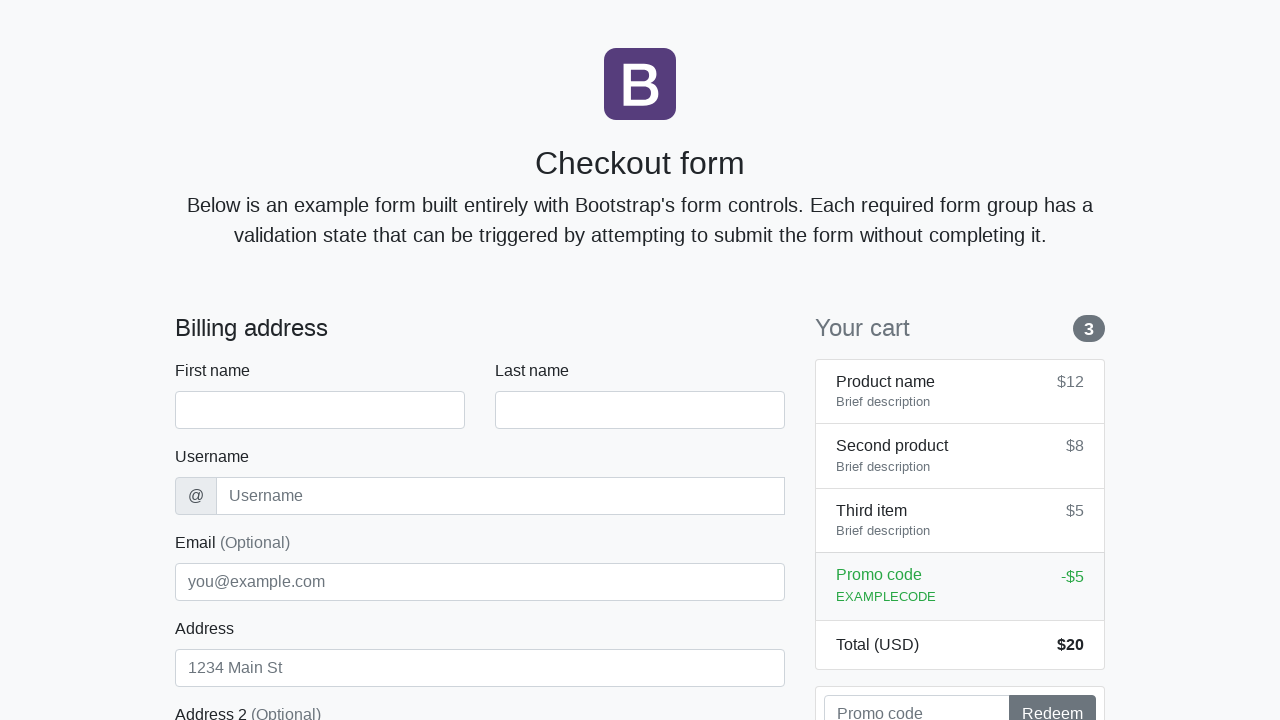

Filled first name field with 'Anton' on #firstName
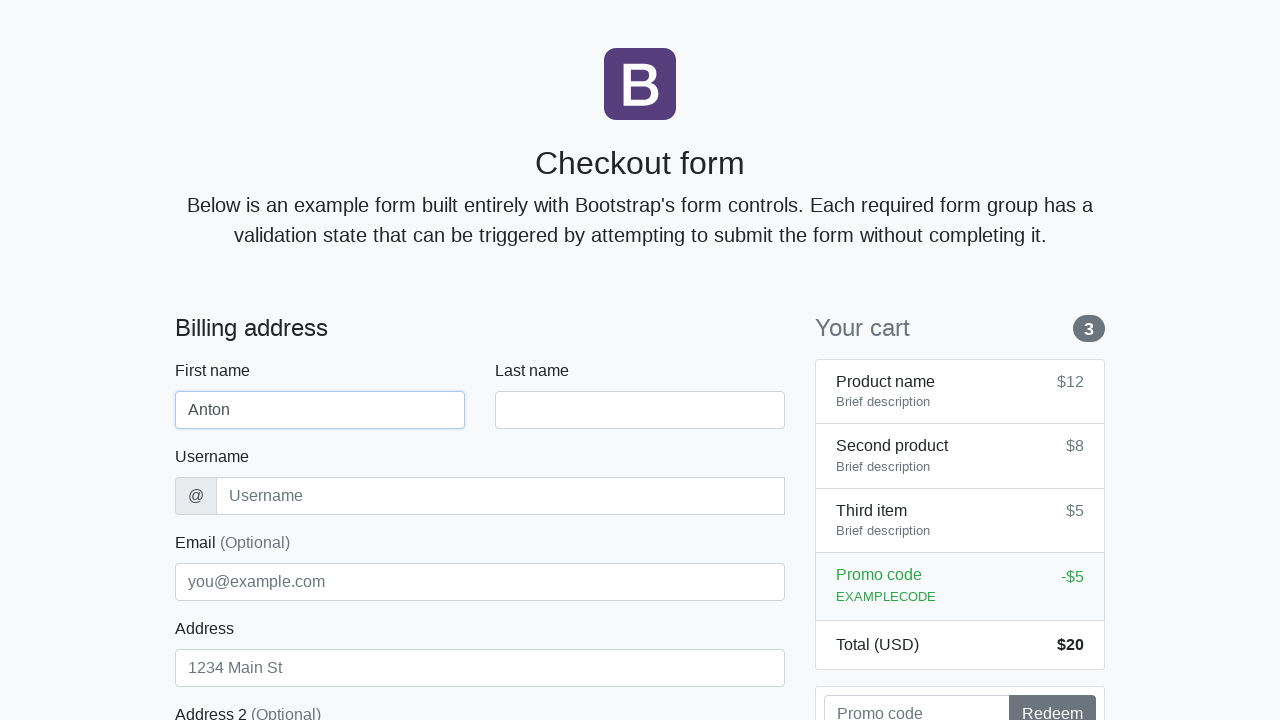

Filled last name field with 'Angelov' on #lastName
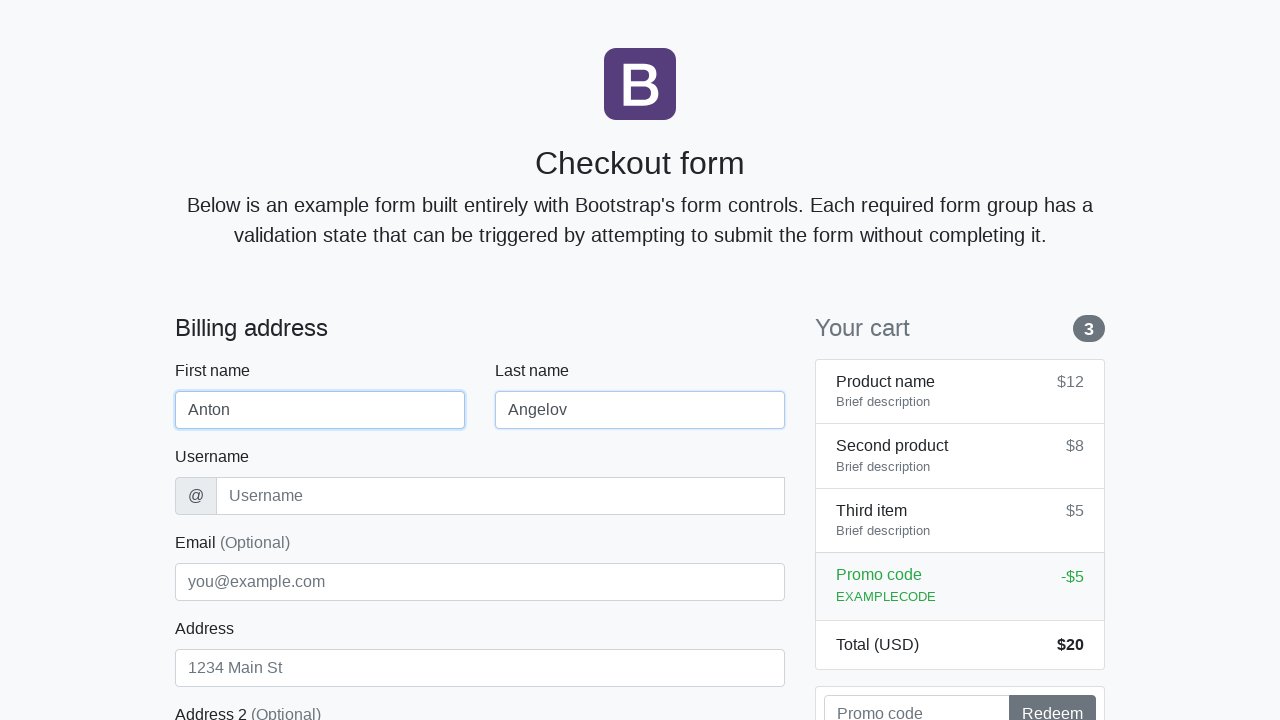

Filled username field with 'angelovstanton' on #username
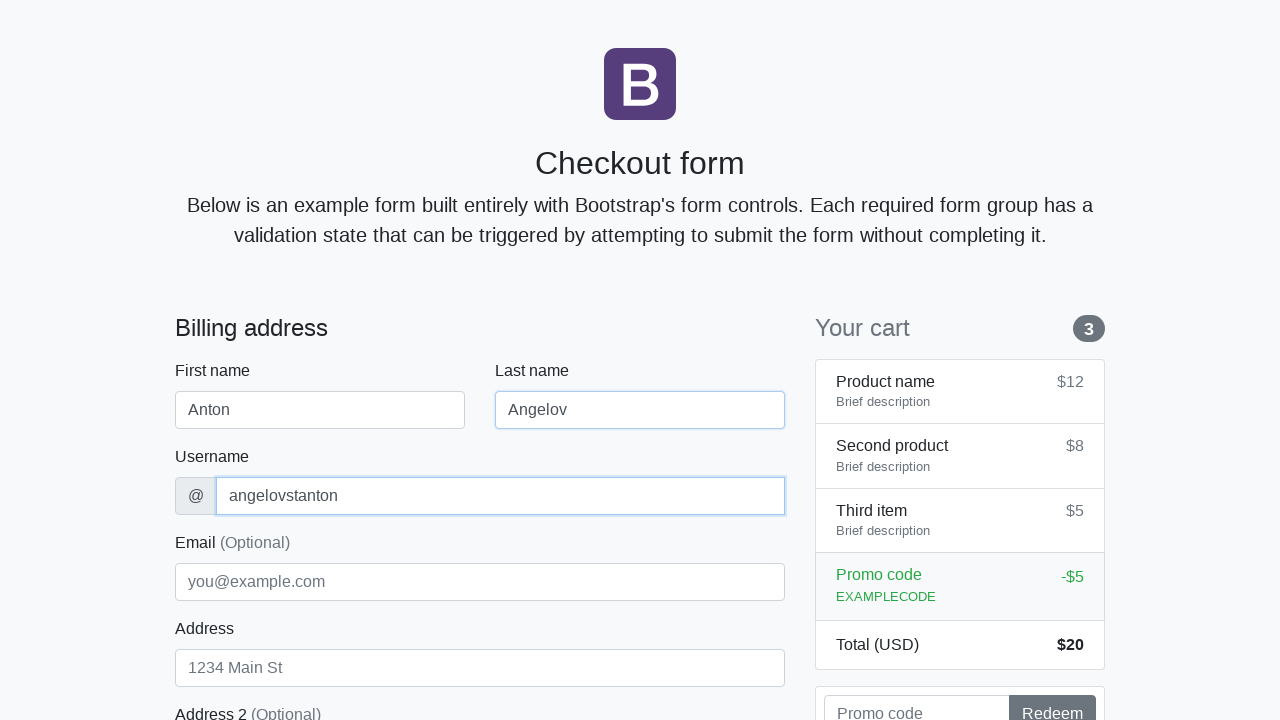

Filled address field with 'Flower Street 76' on #address
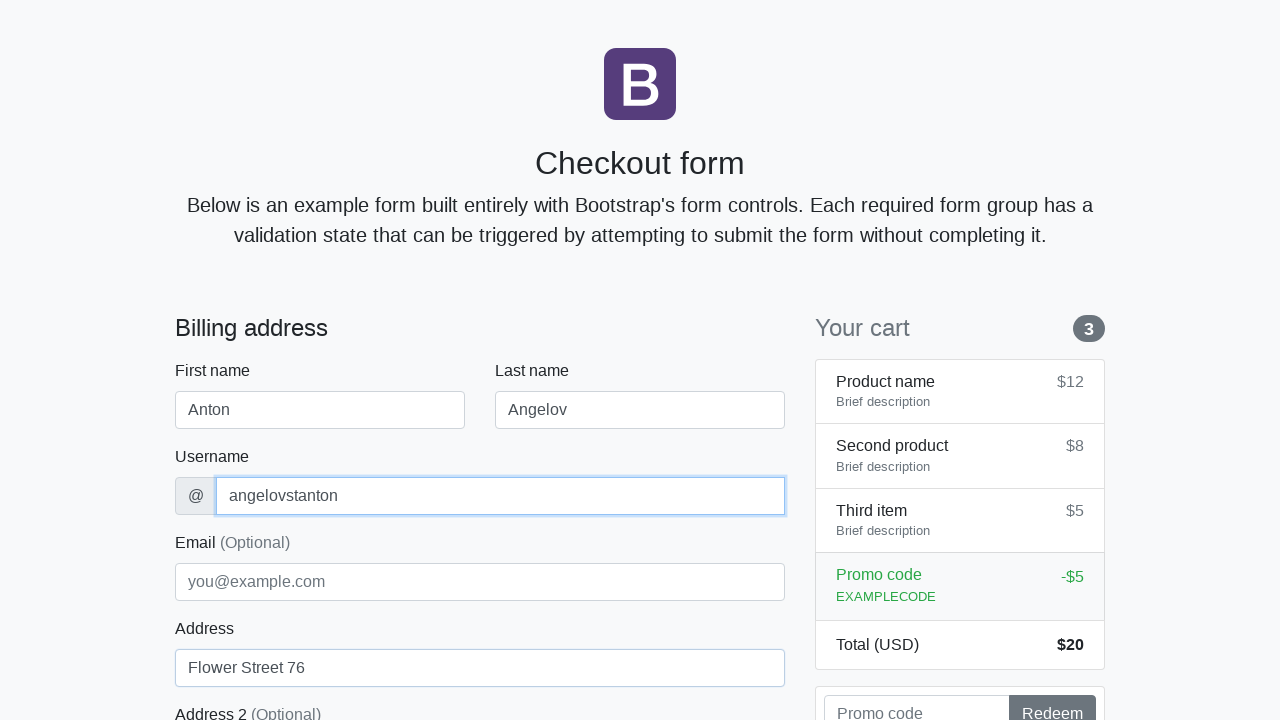

Filled email field with 'george@lambdatest.com' on #email
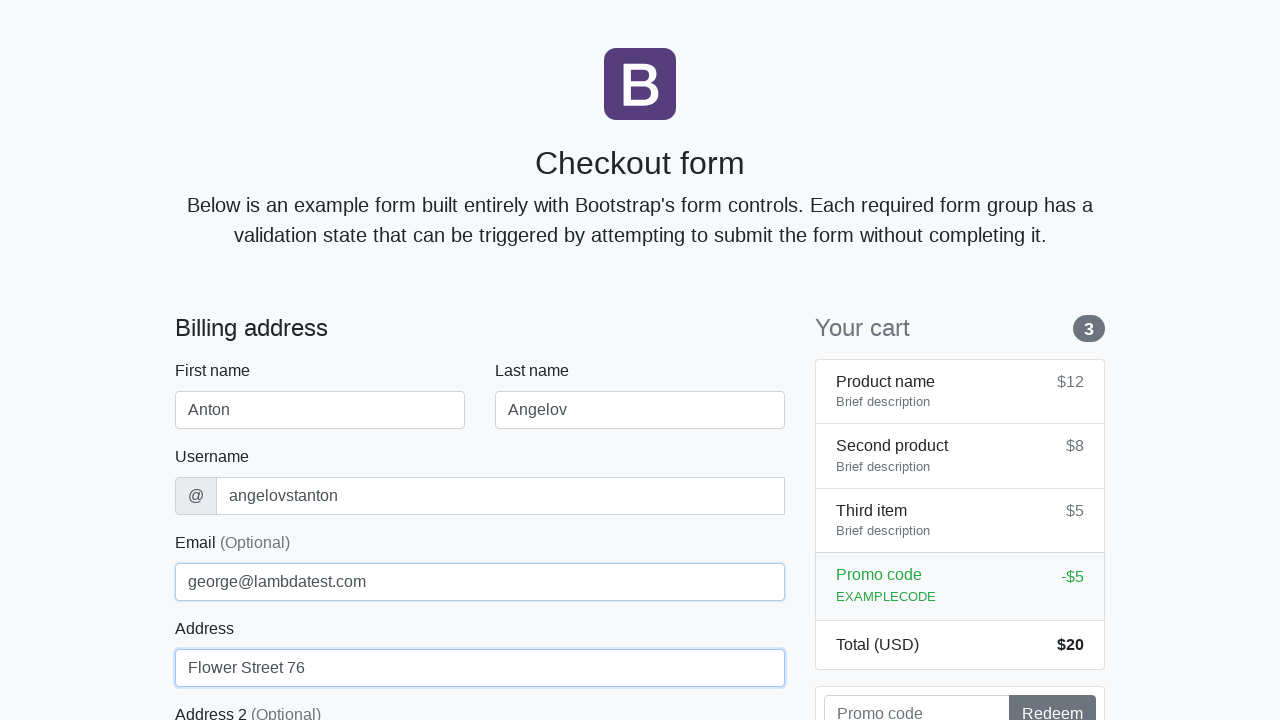

Selected 'United States' as country on #country
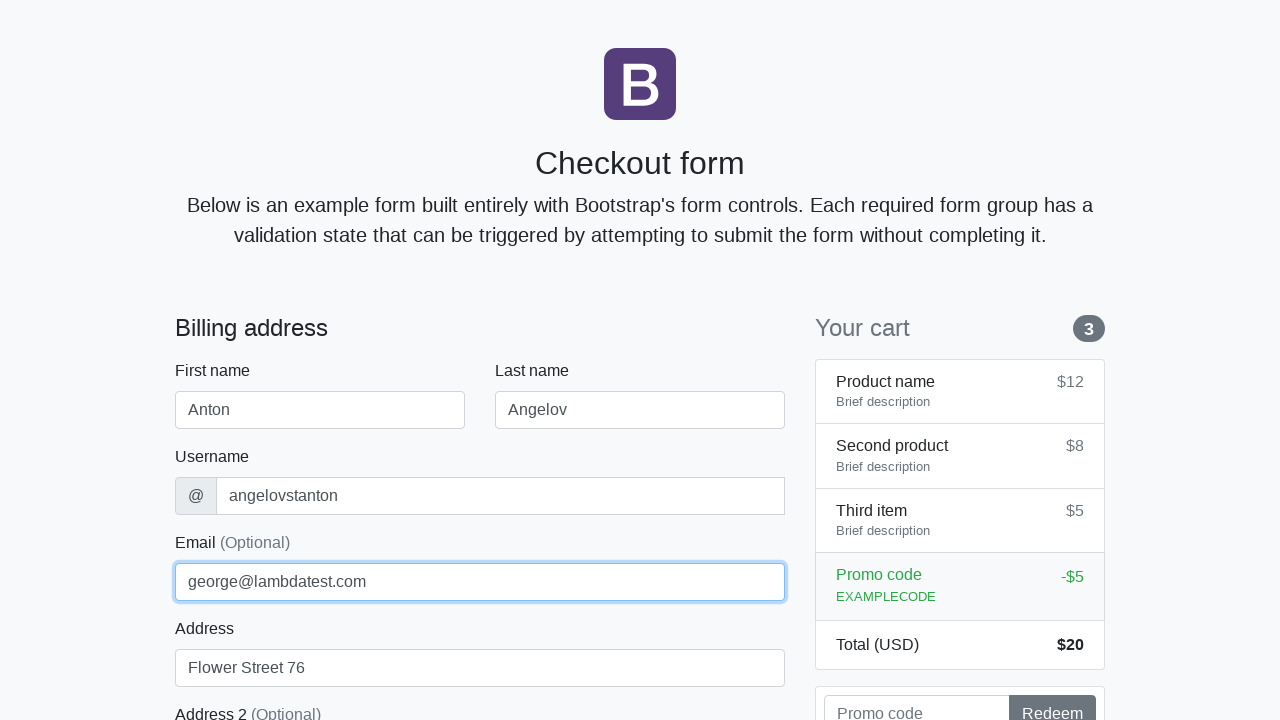

Selected 'California' as state on #state
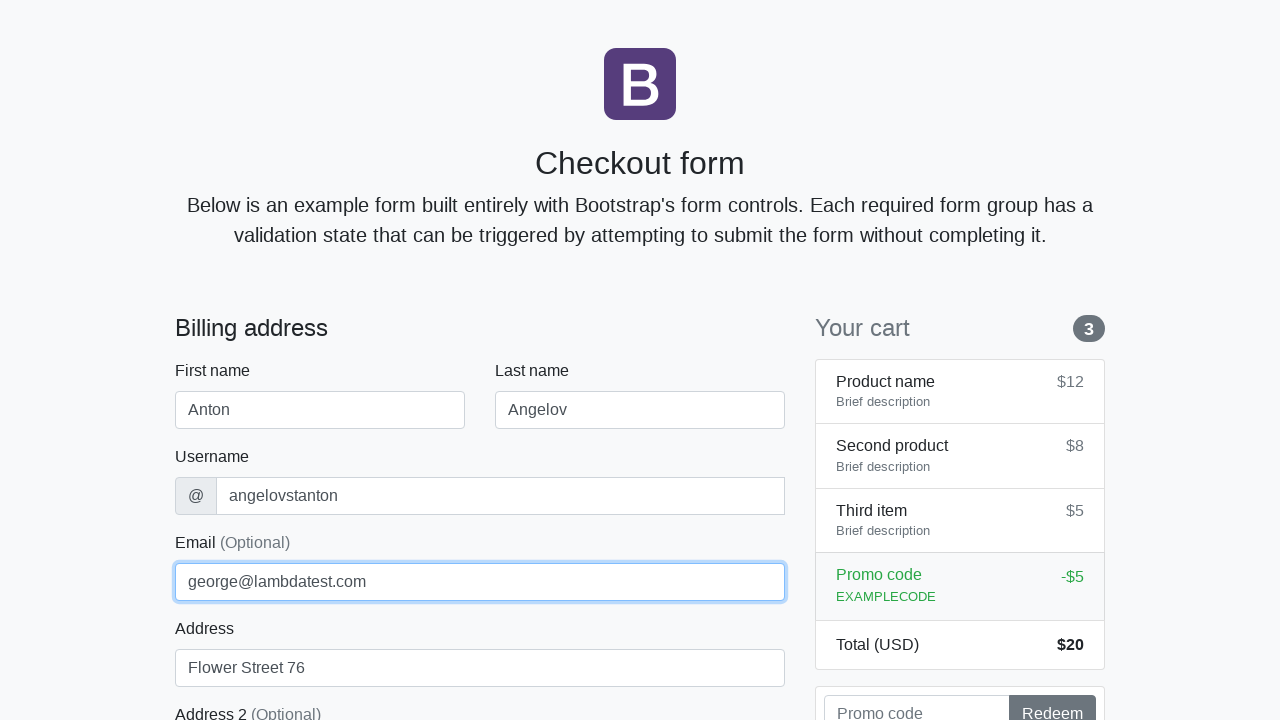

Filled zip code field with '1000' on #zip
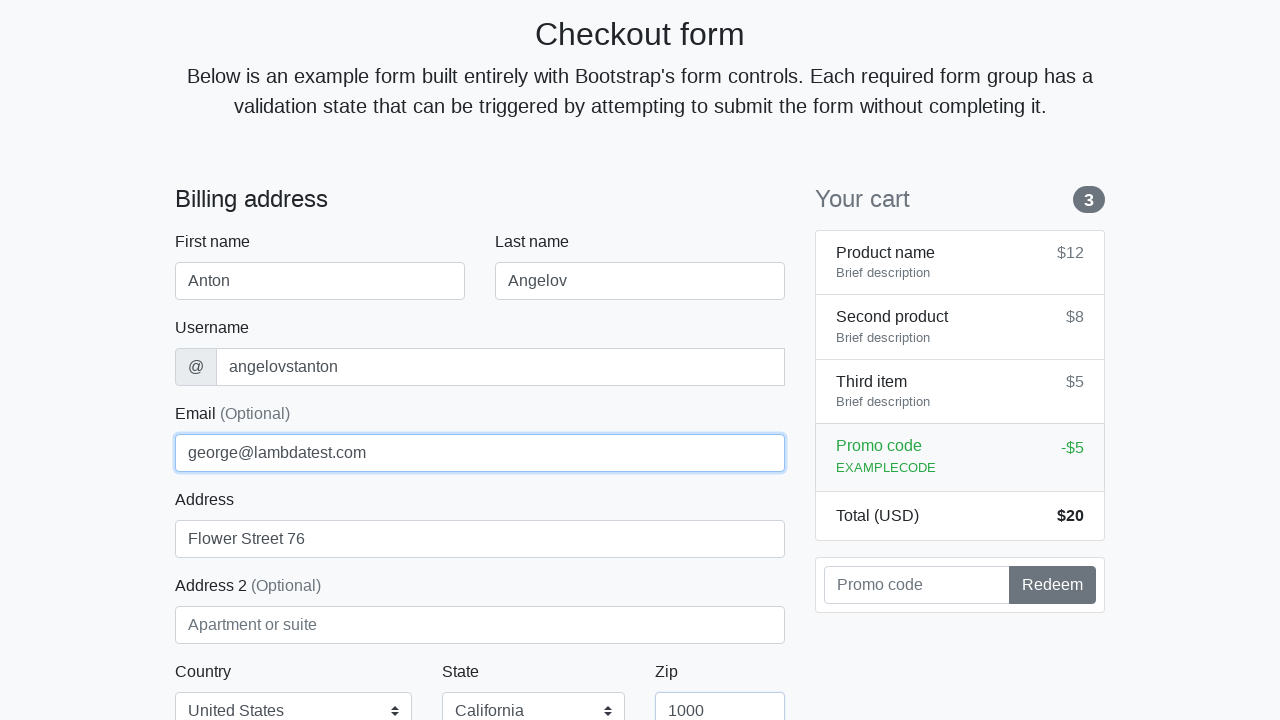

Filled credit card name field with 'Anton Angelov' on #cc-name
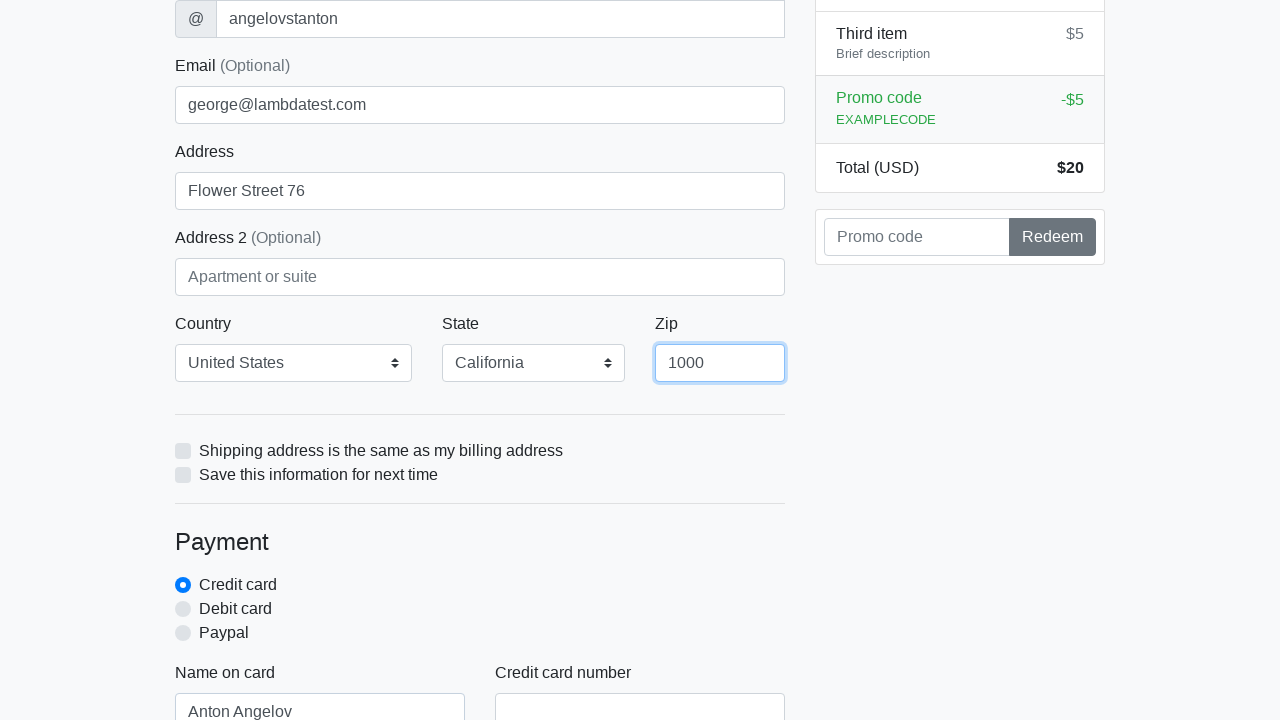

Filled credit card number field with '5610591081018250' on #cc-number
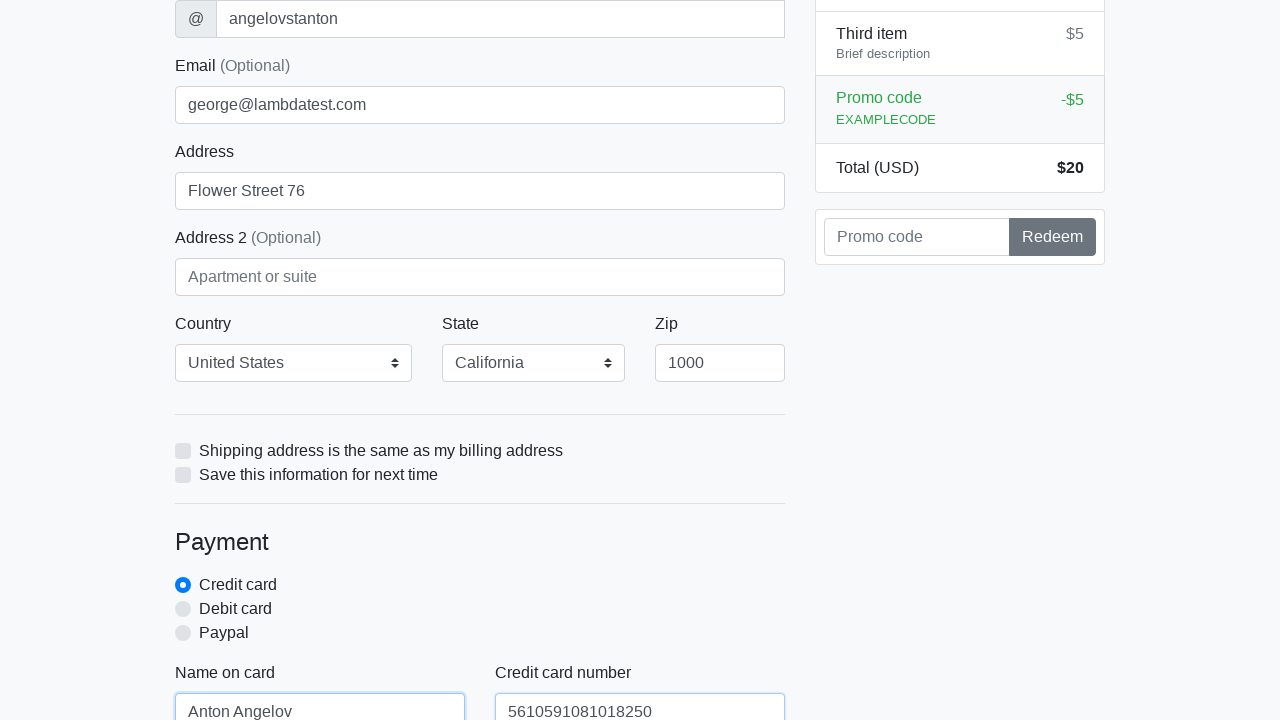

Filled credit card expiration field with '20/10/2020' on #cc-expiration
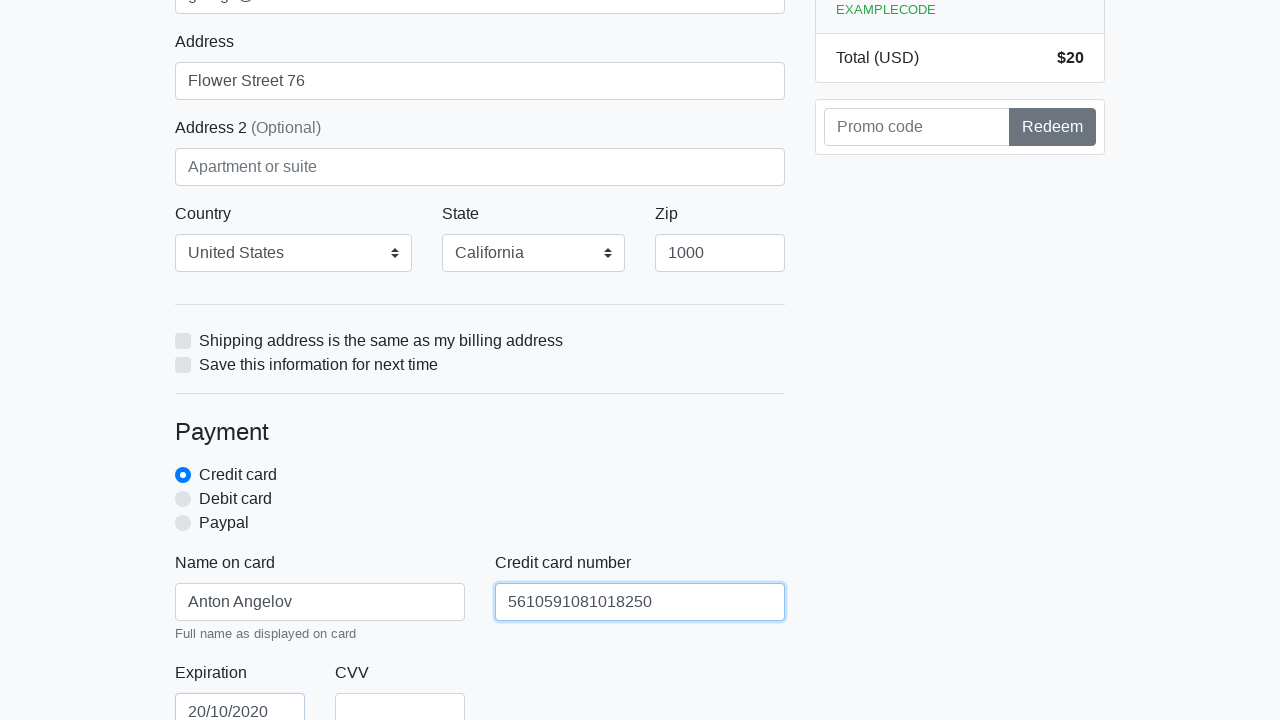

Filled credit card CVV field with '888' on #cc-cvv
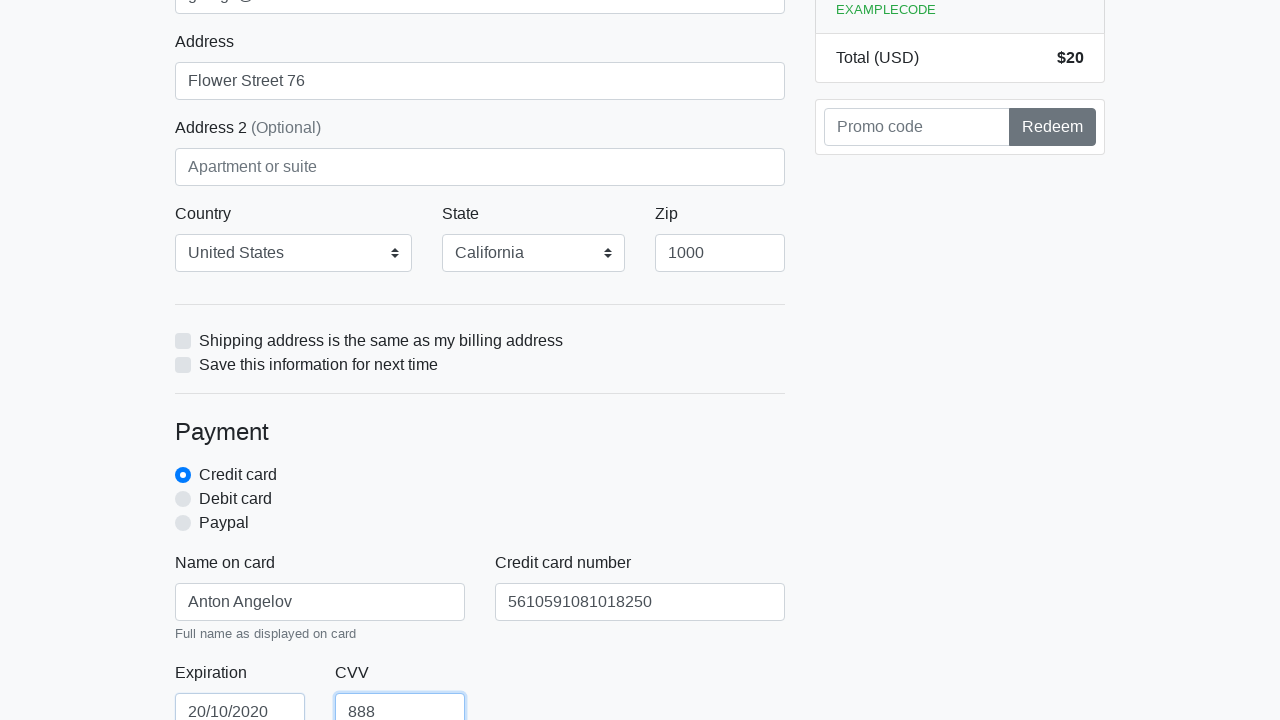

Clicked proceed button to submit checkout form at (480, 500) on xpath=/html/body/div/div[2]/div[2]/form/button
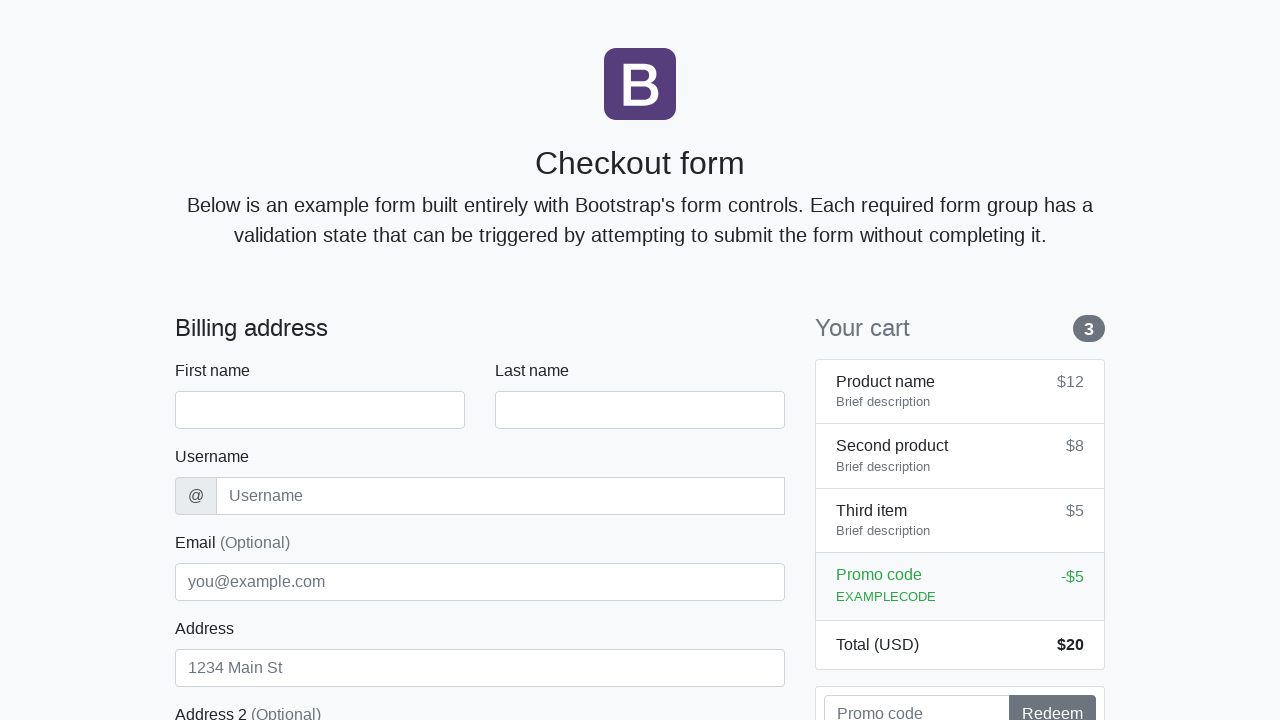

Navigated back to checkout page for next iteration
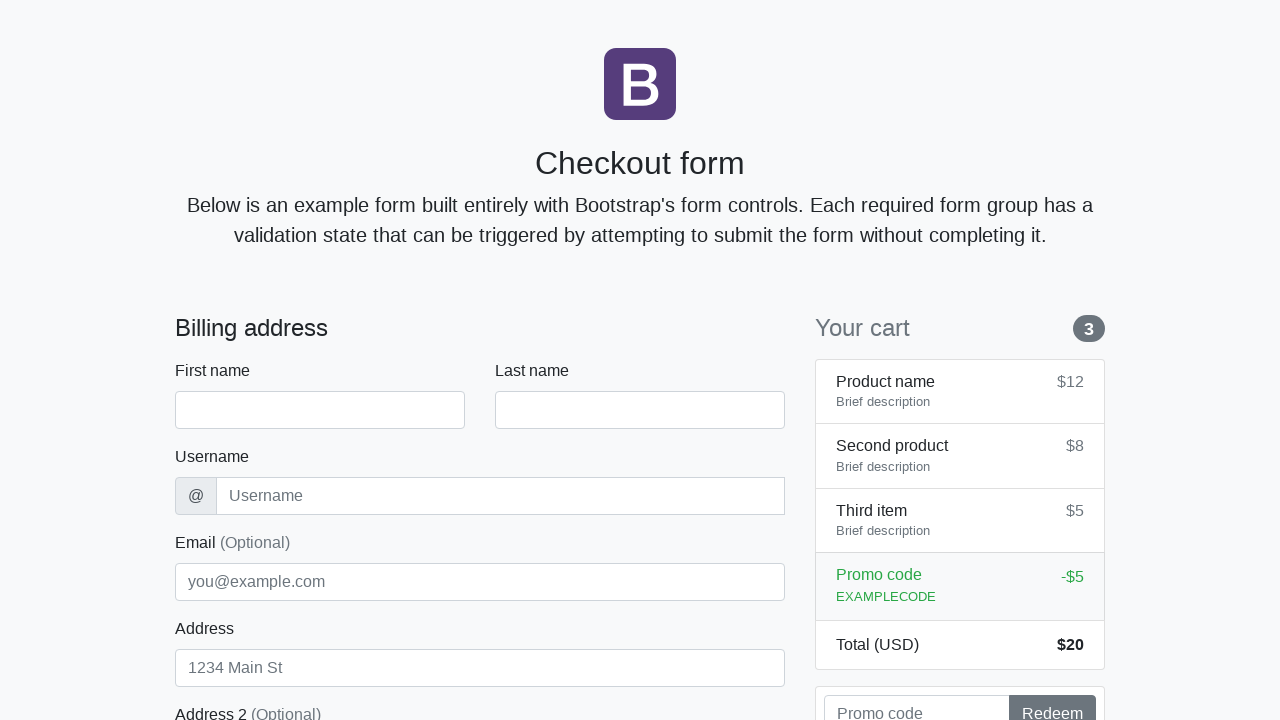

Waited for checkout form to load
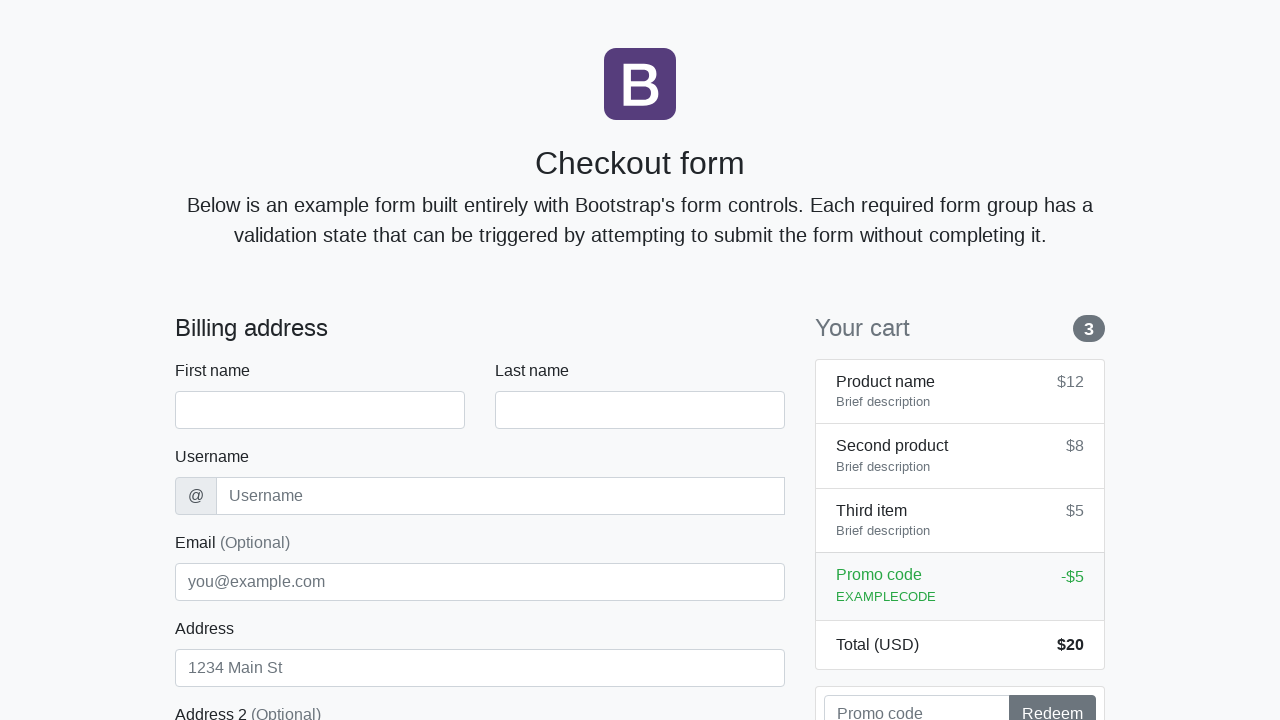

Filled first name field with 'Anton' on #firstName
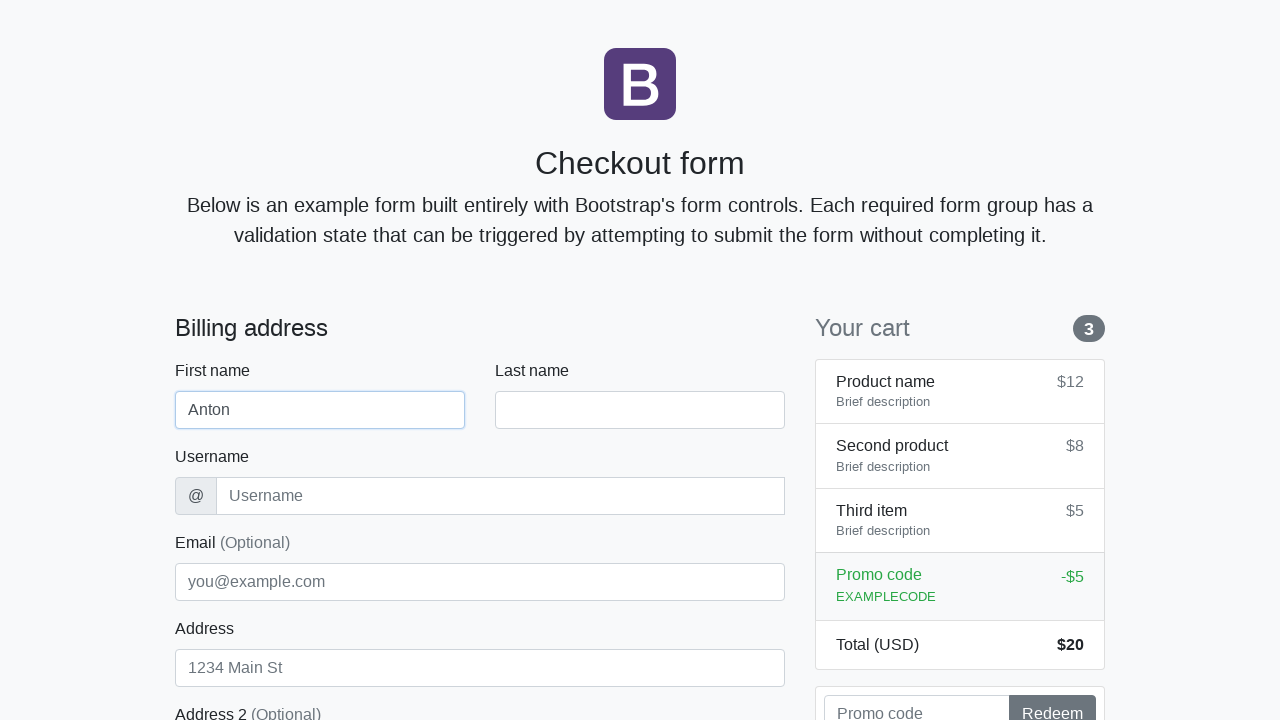

Filled last name field with 'Angelov' on #lastName
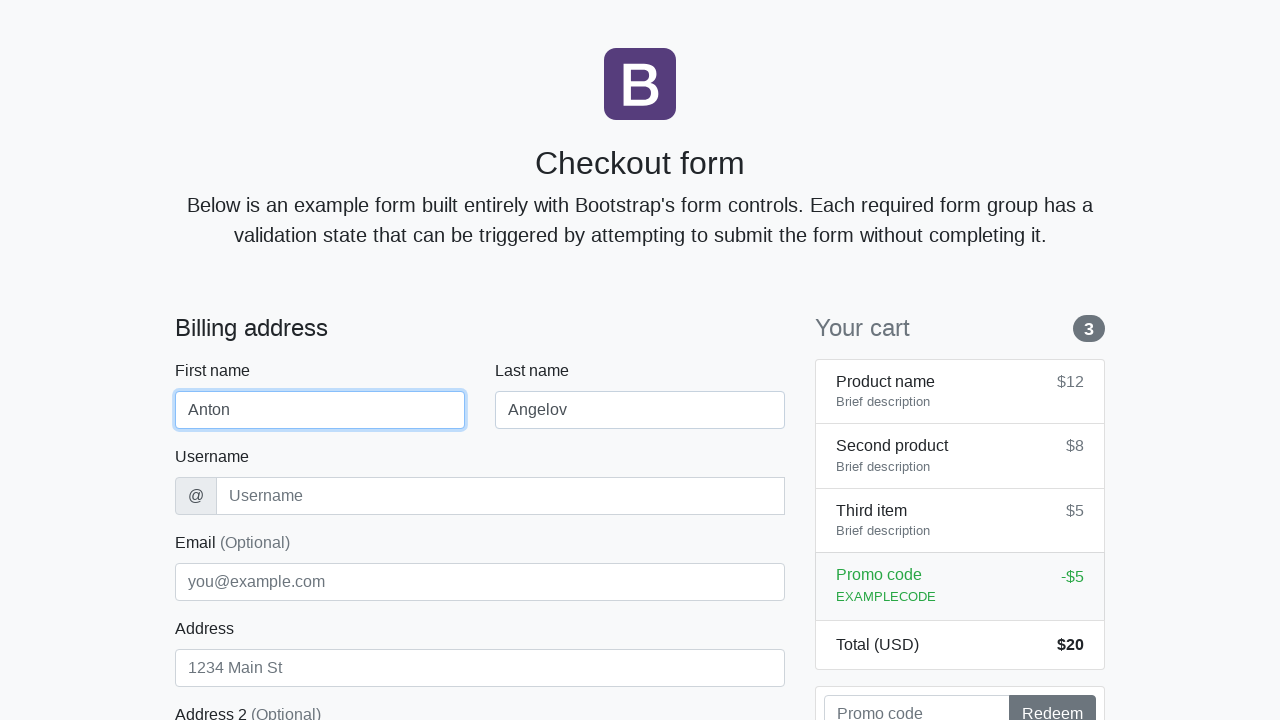

Filled username field with 'angelovstanton' on #username
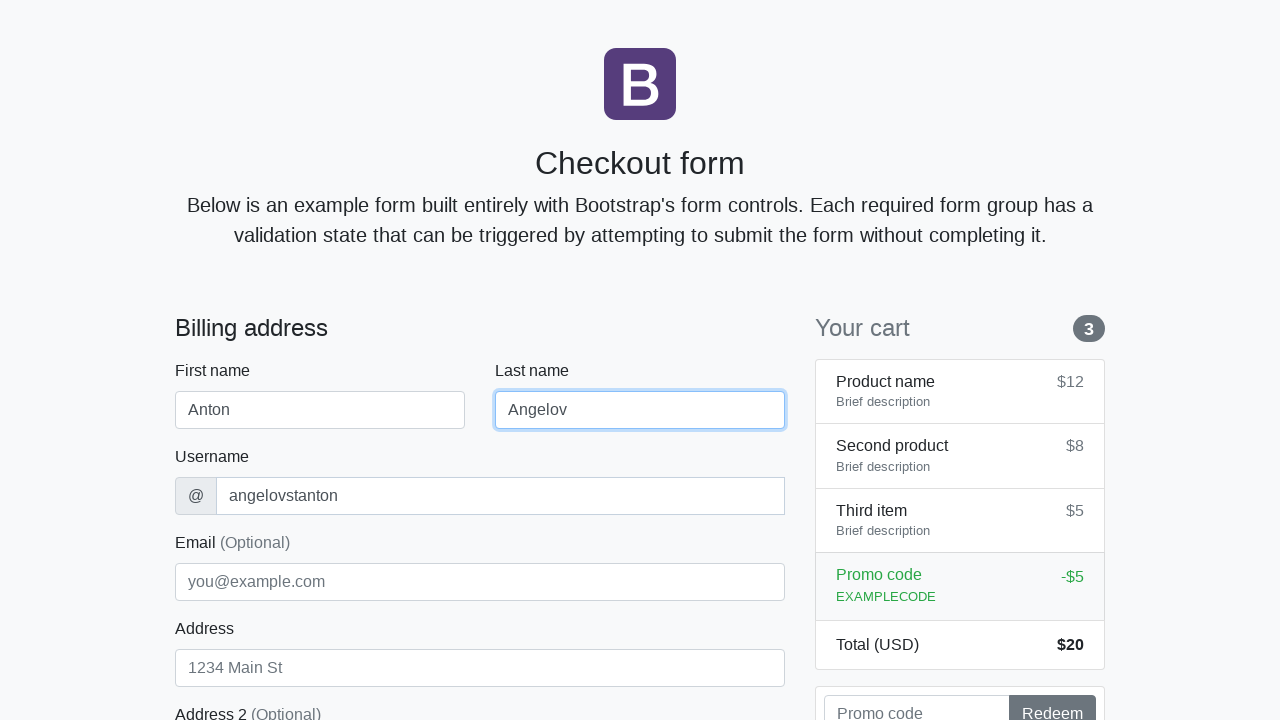

Filled address field with 'Flower Street 76' on #address
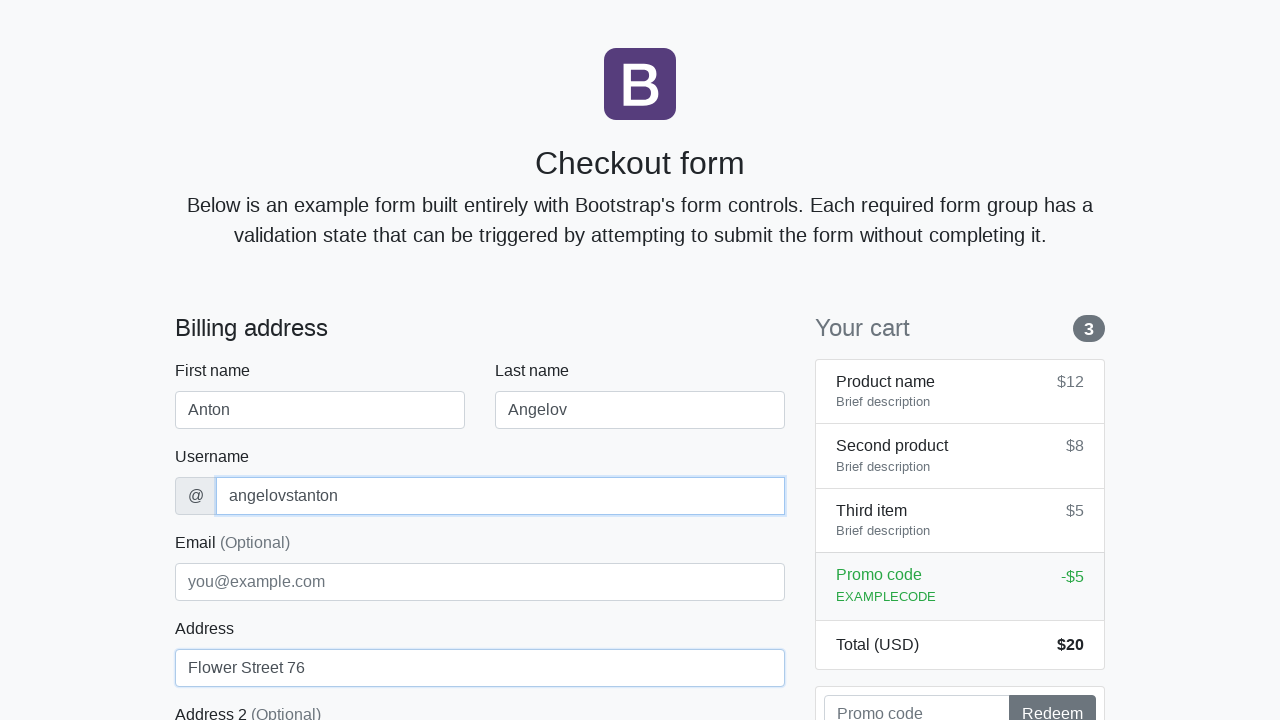

Filled email field with 'george@lambdatest.com' on #email
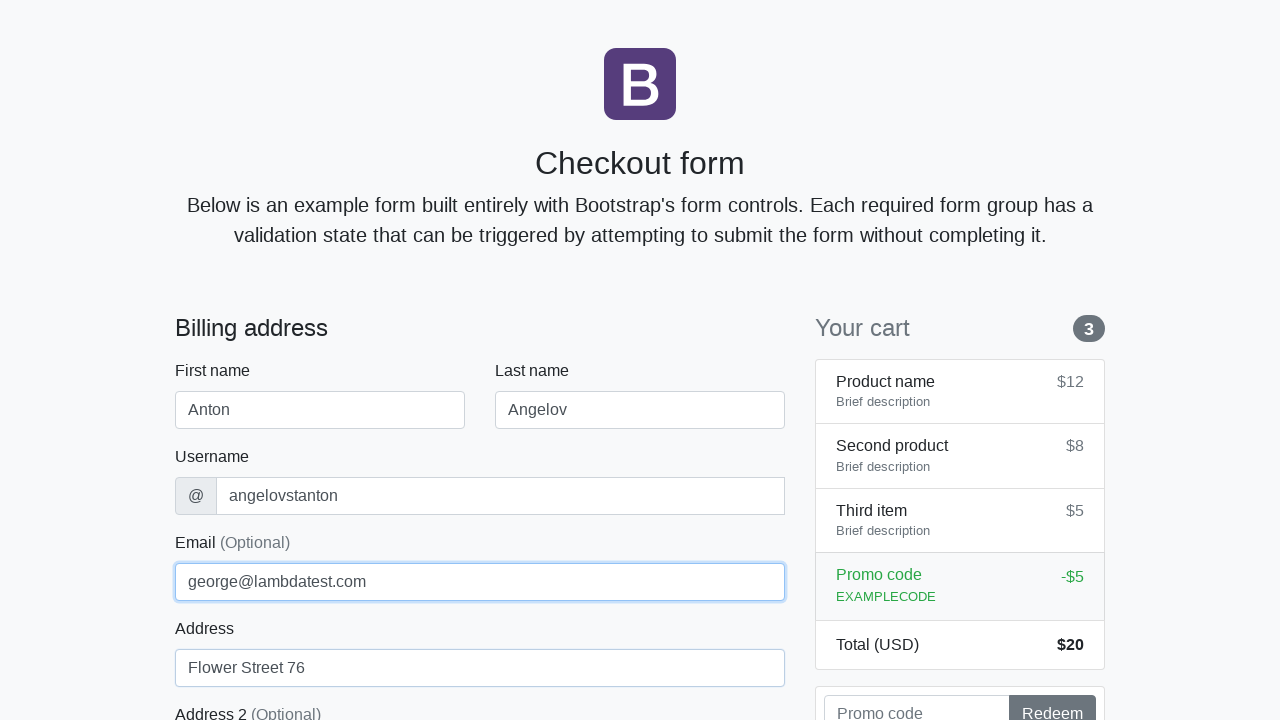

Selected 'United States' as country on #country
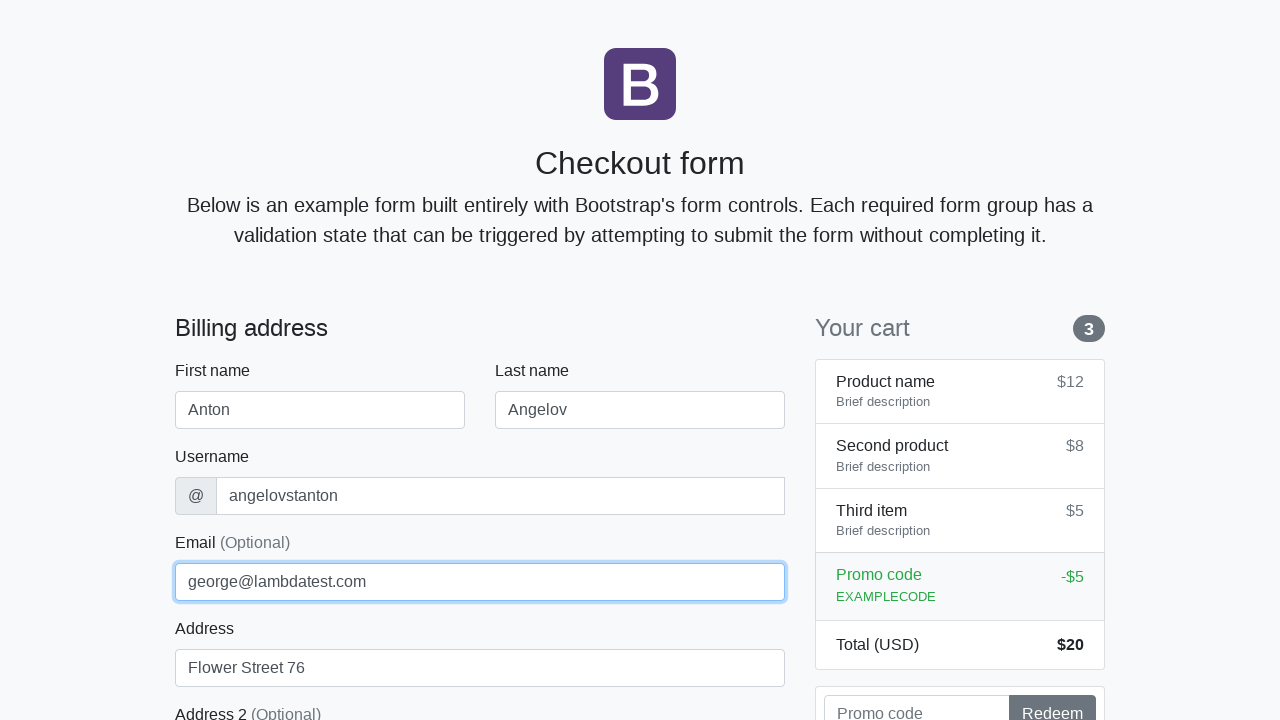

Selected 'California' as state on #state
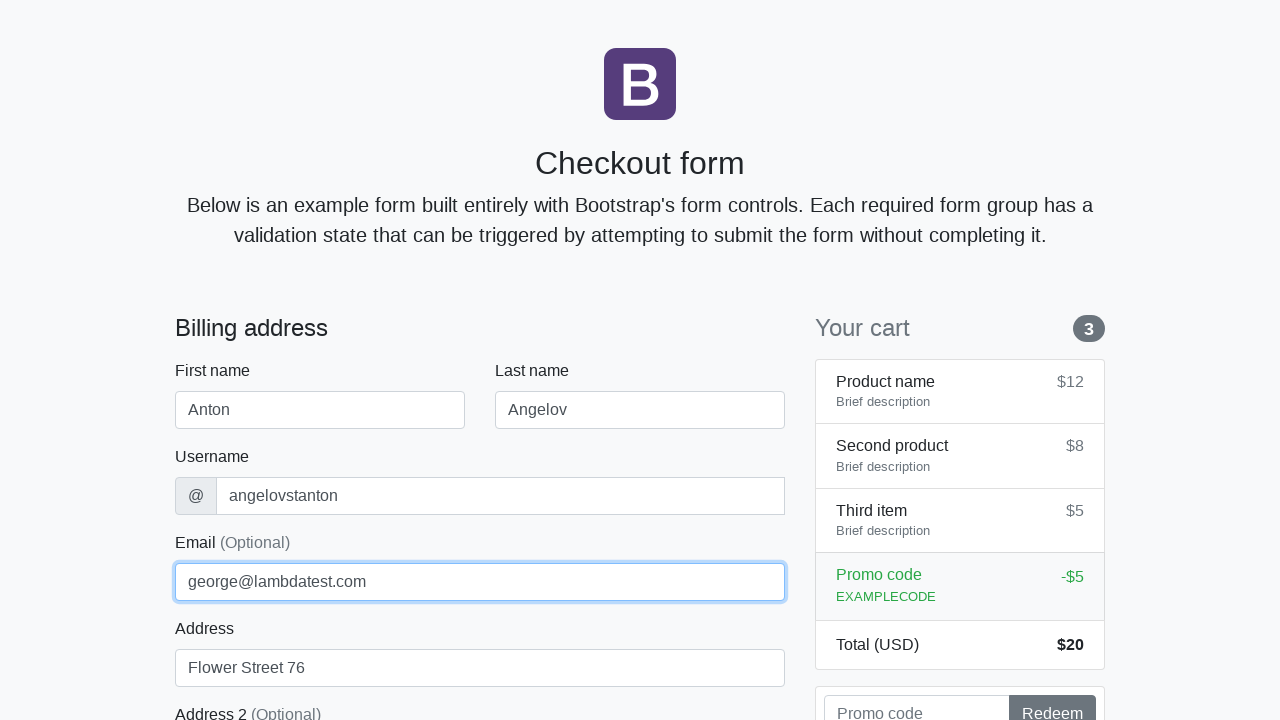

Filled zip code field with '1000' on #zip
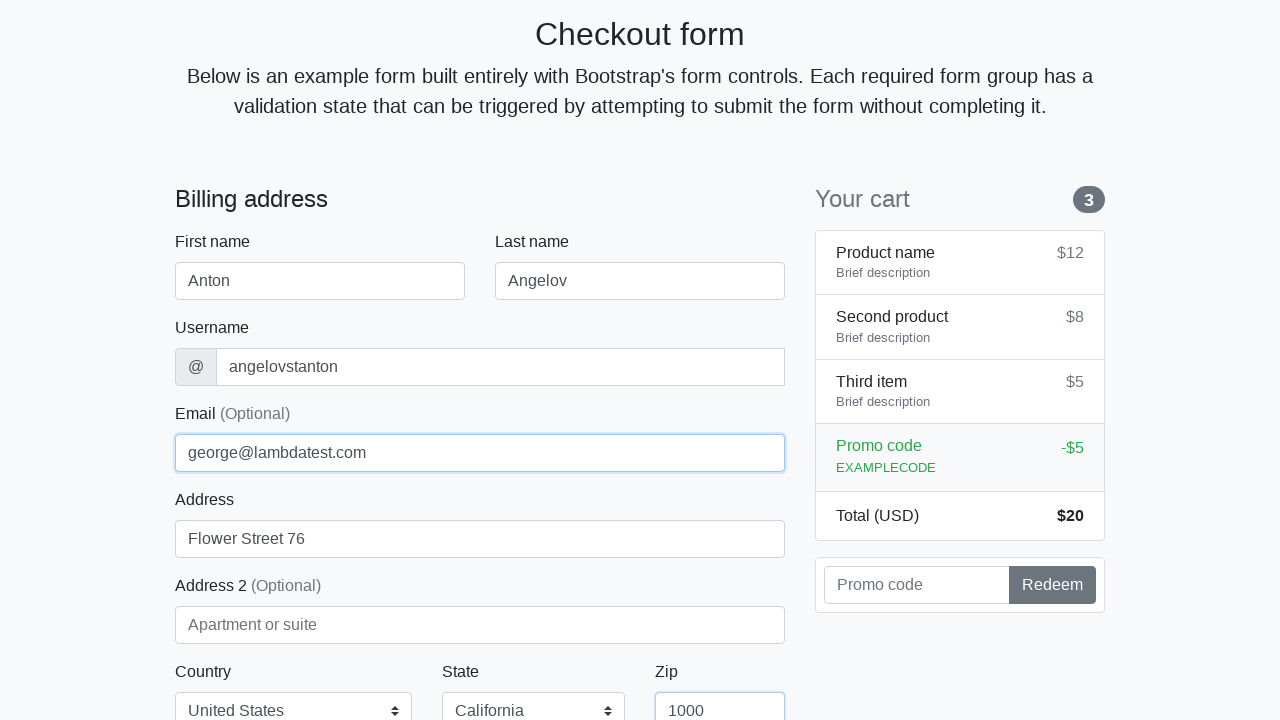

Filled credit card name field with 'Anton Angelov' on #cc-name
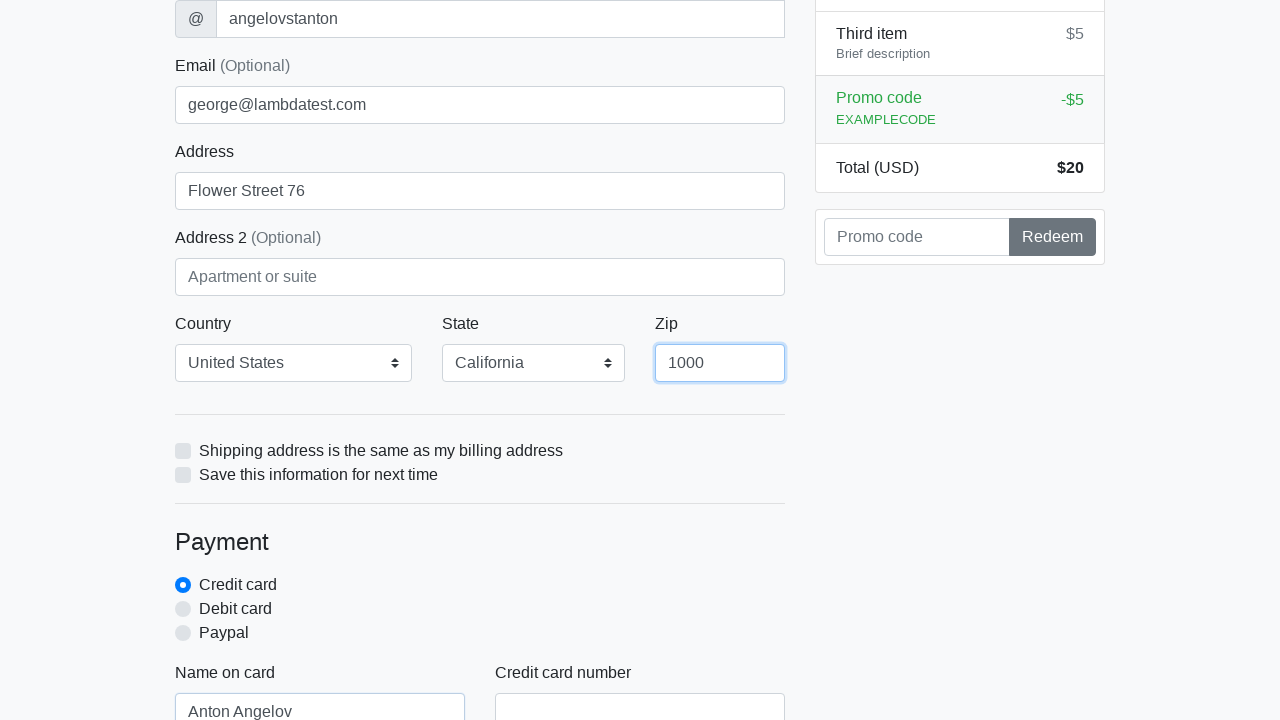

Filled credit card number field with '5610591081018250' on #cc-number
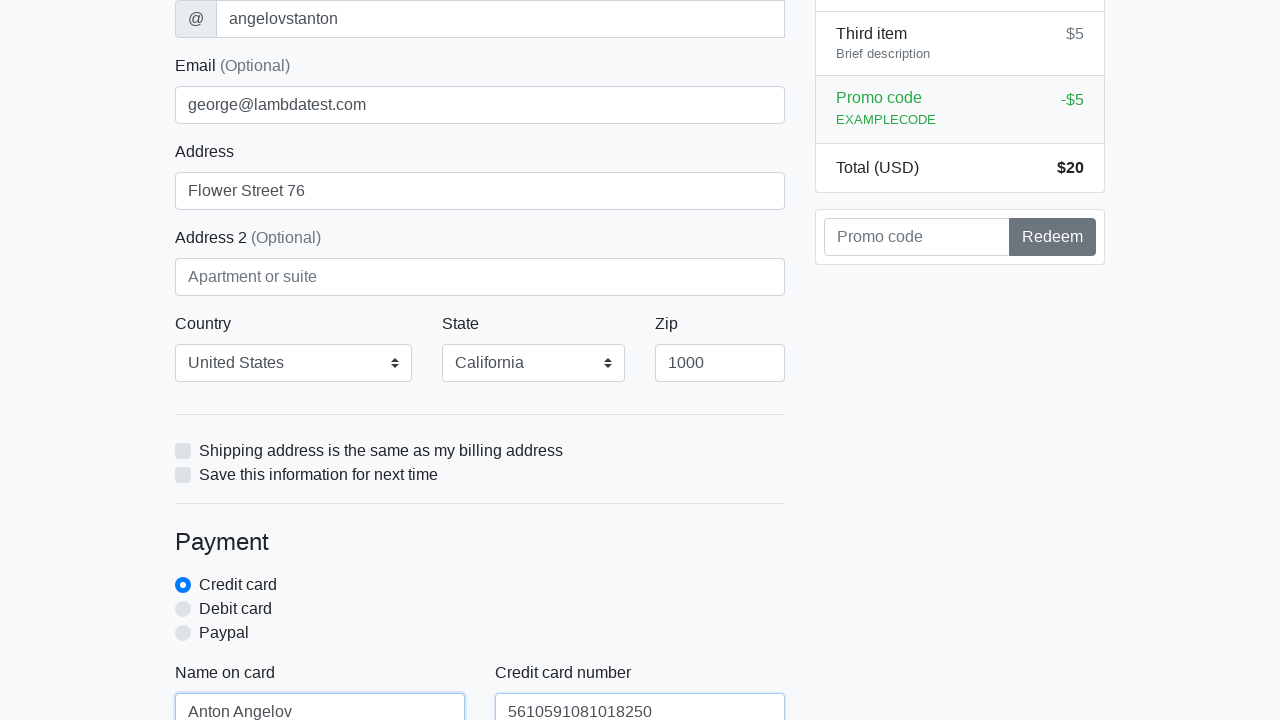

Filled credit card expiration field with '20/10/2020' on #cc-expiration
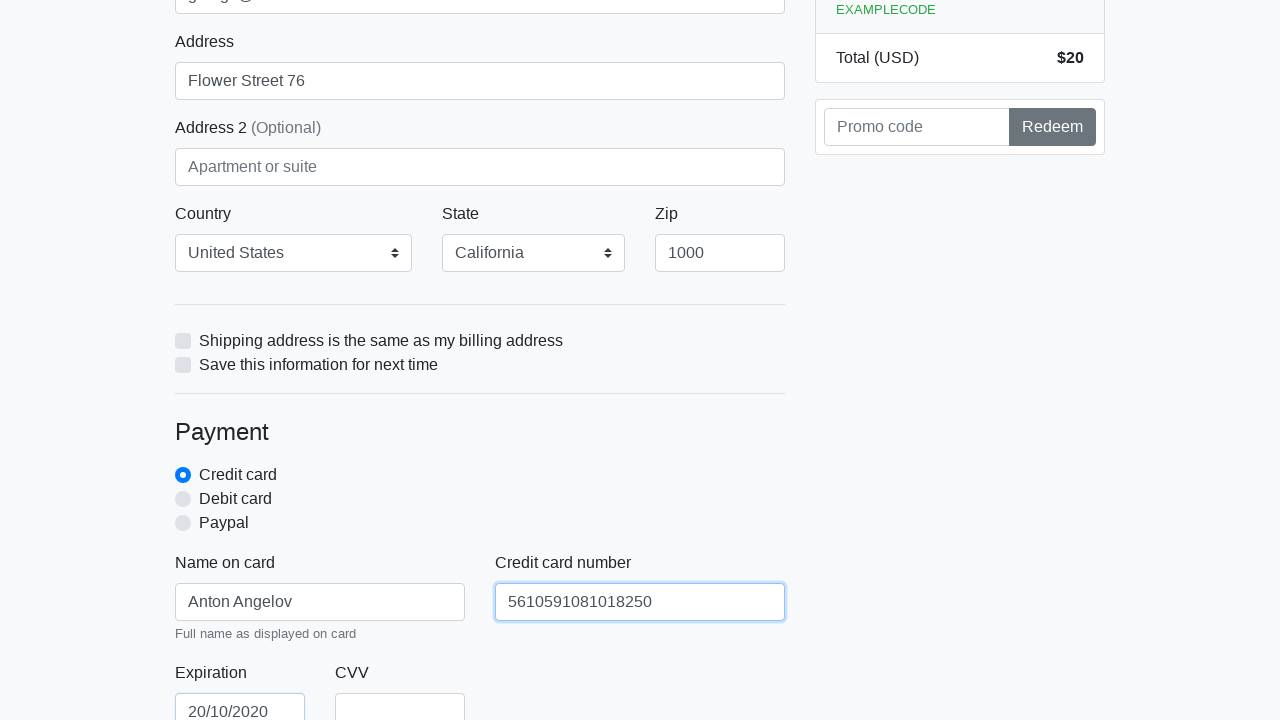

Filled credit card CVV field with '888' on #cc-cvv
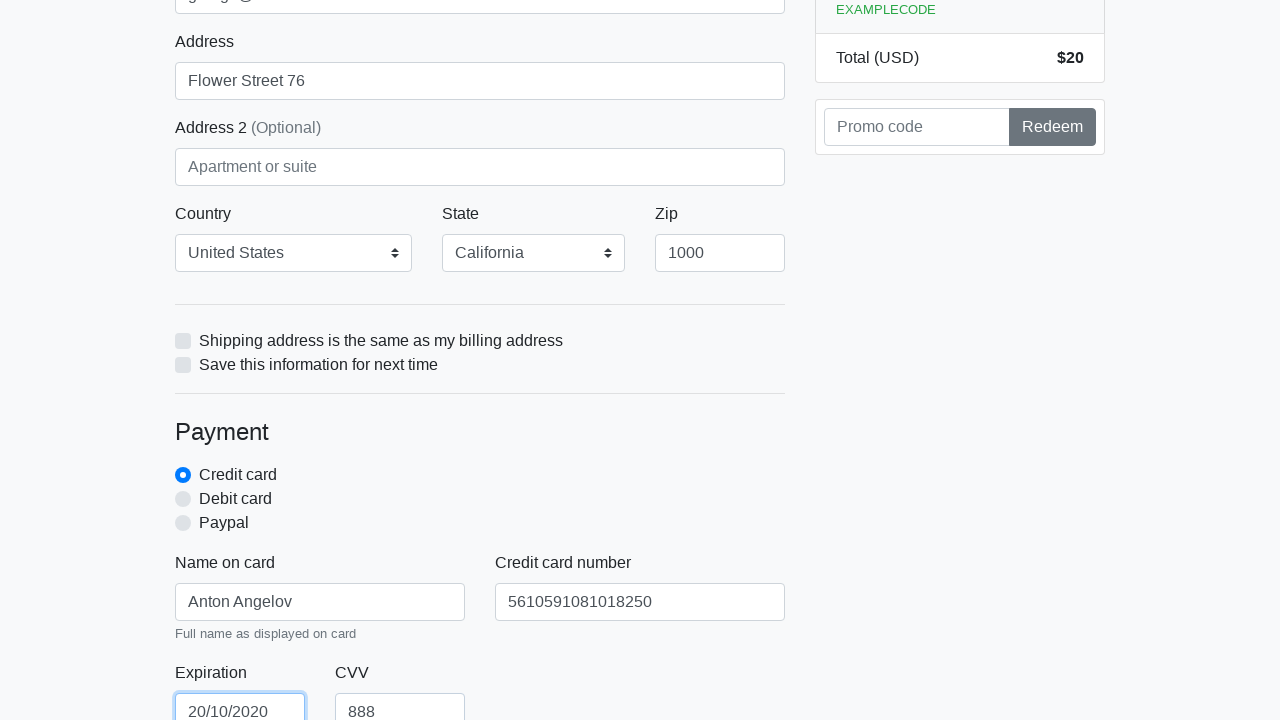

Clicked proceed button to submit checkout form at (480, 500) on xpath=/html/body/div/div[2]/div[2]/form/button
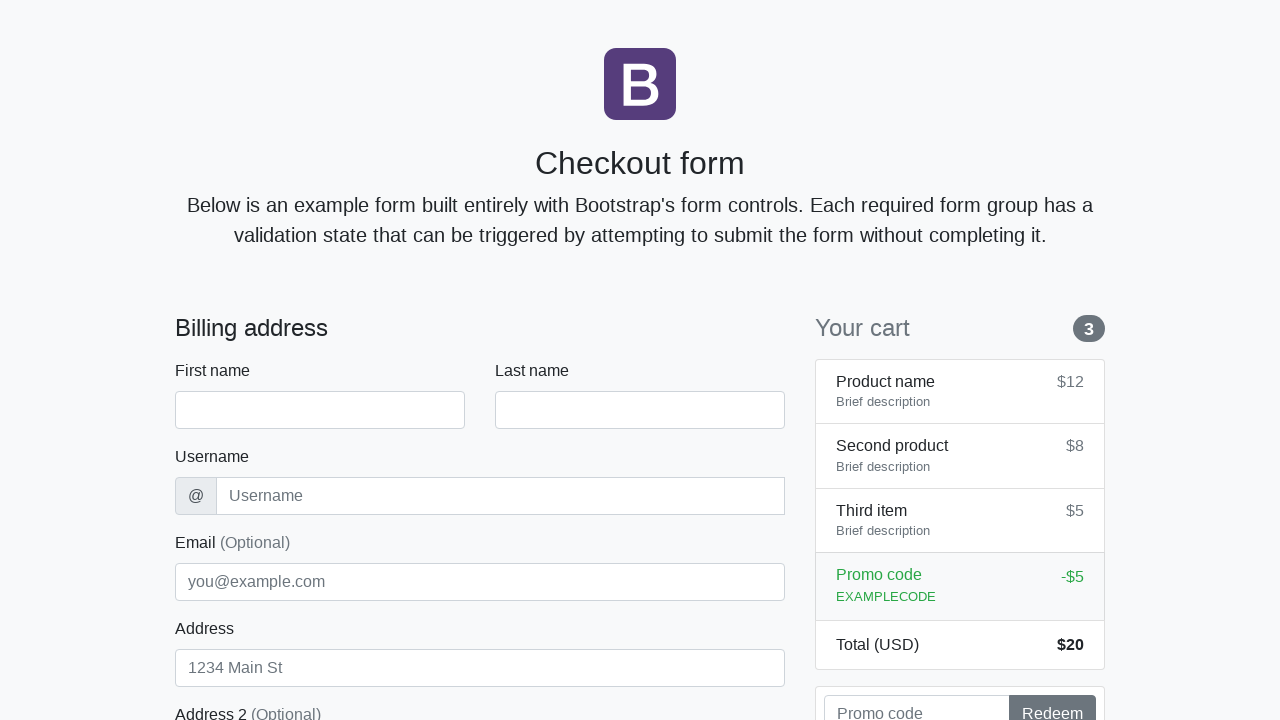

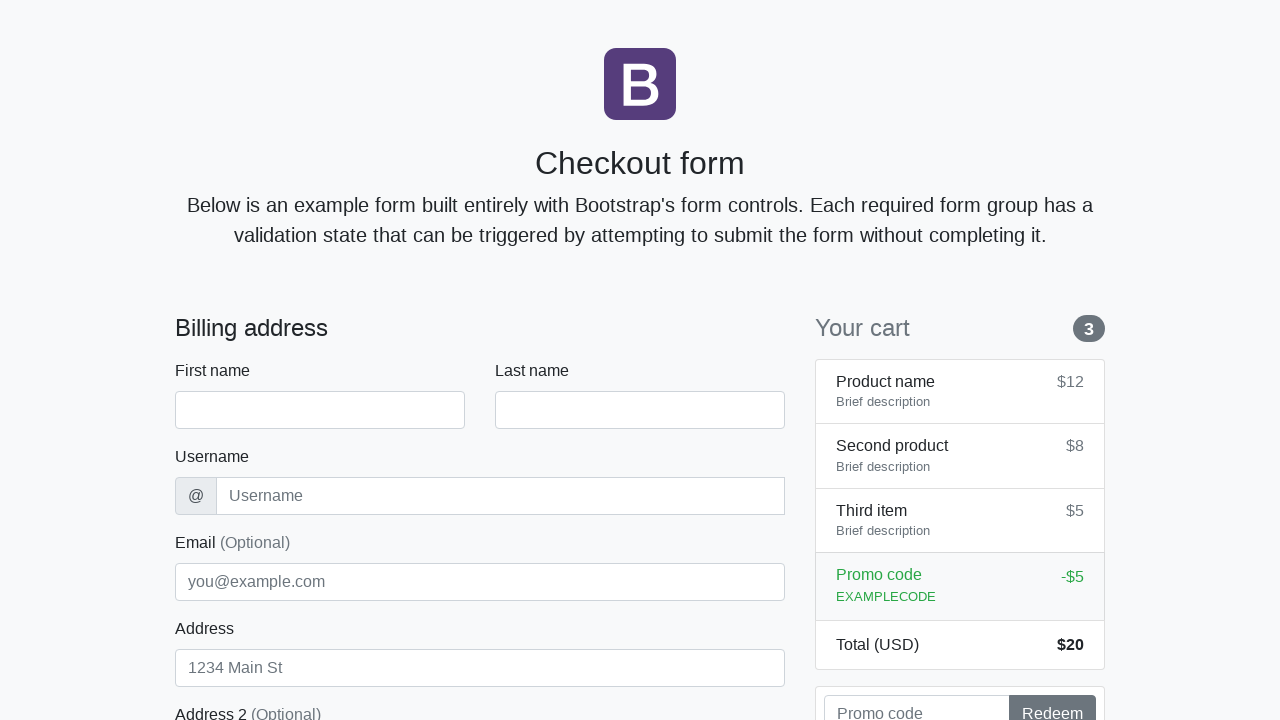